Tests multi checkbox elements by iterating through all possible combinations of checked states for Jack, John, and Mike checkboxes

Starting URL: https://vuejs.org/examples/#form-bindings

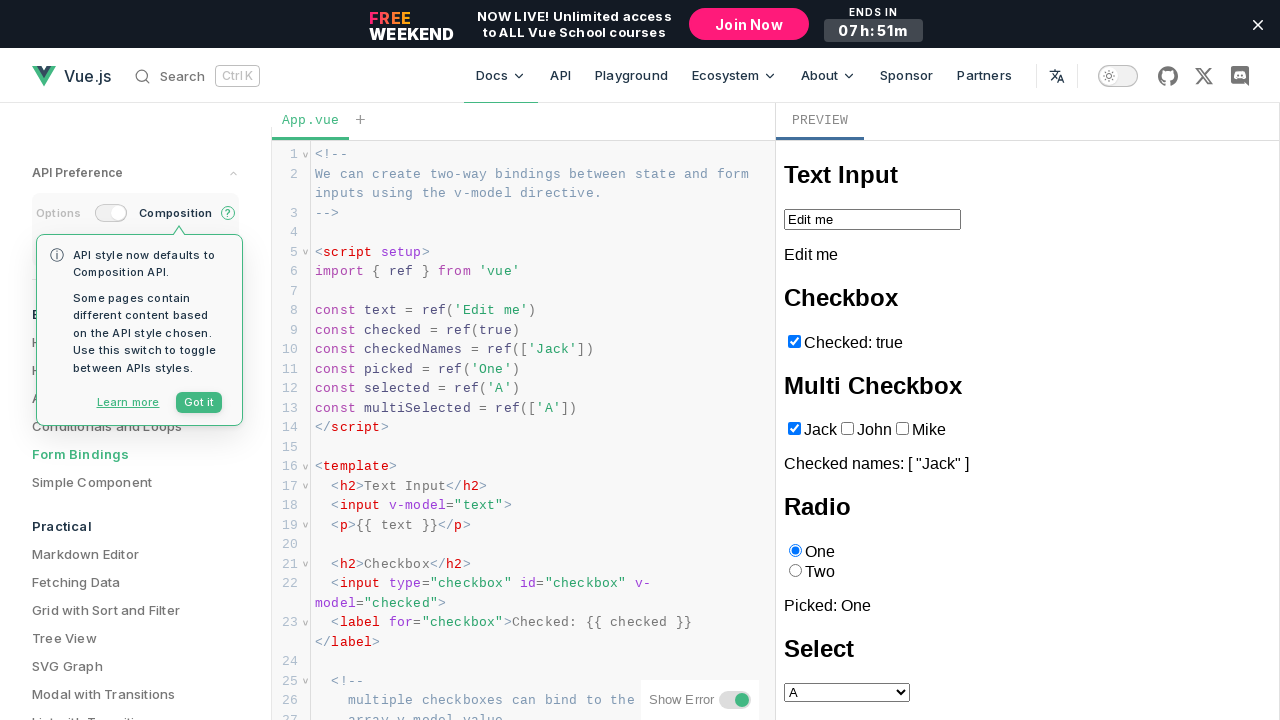

Navigated to Vue.js form bindings example page
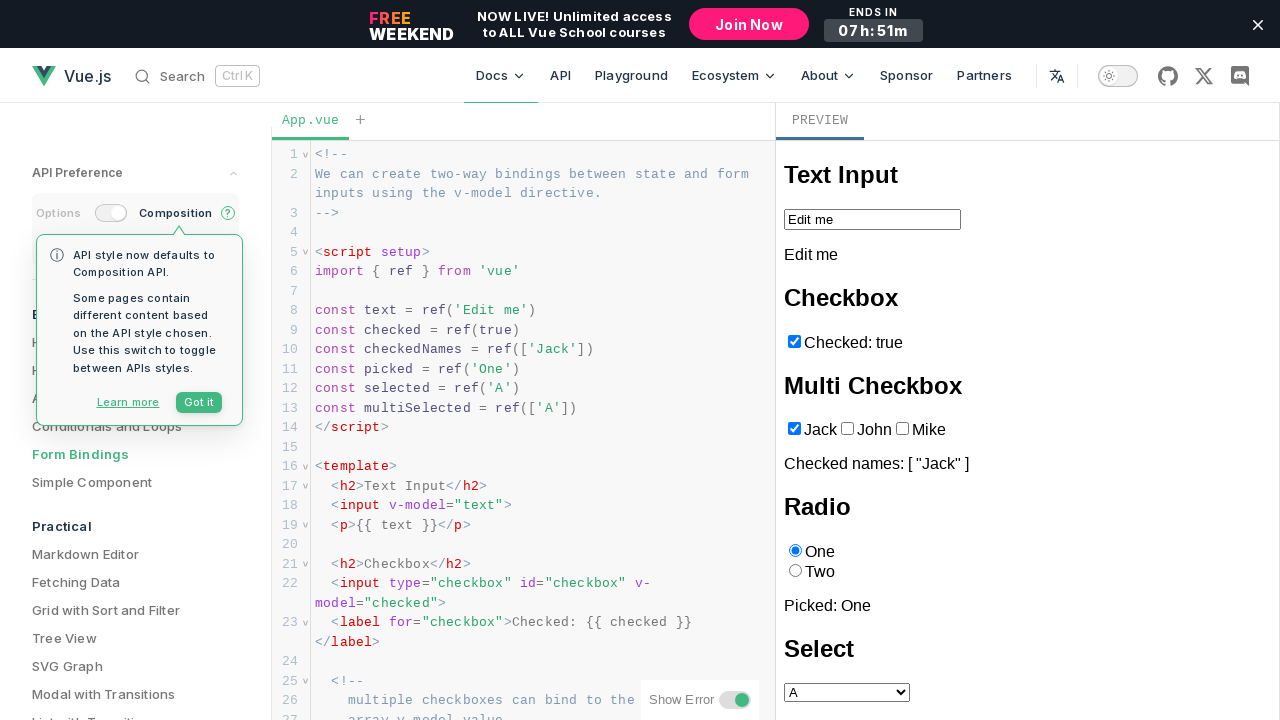

Verified default state of Jack checkbox is True
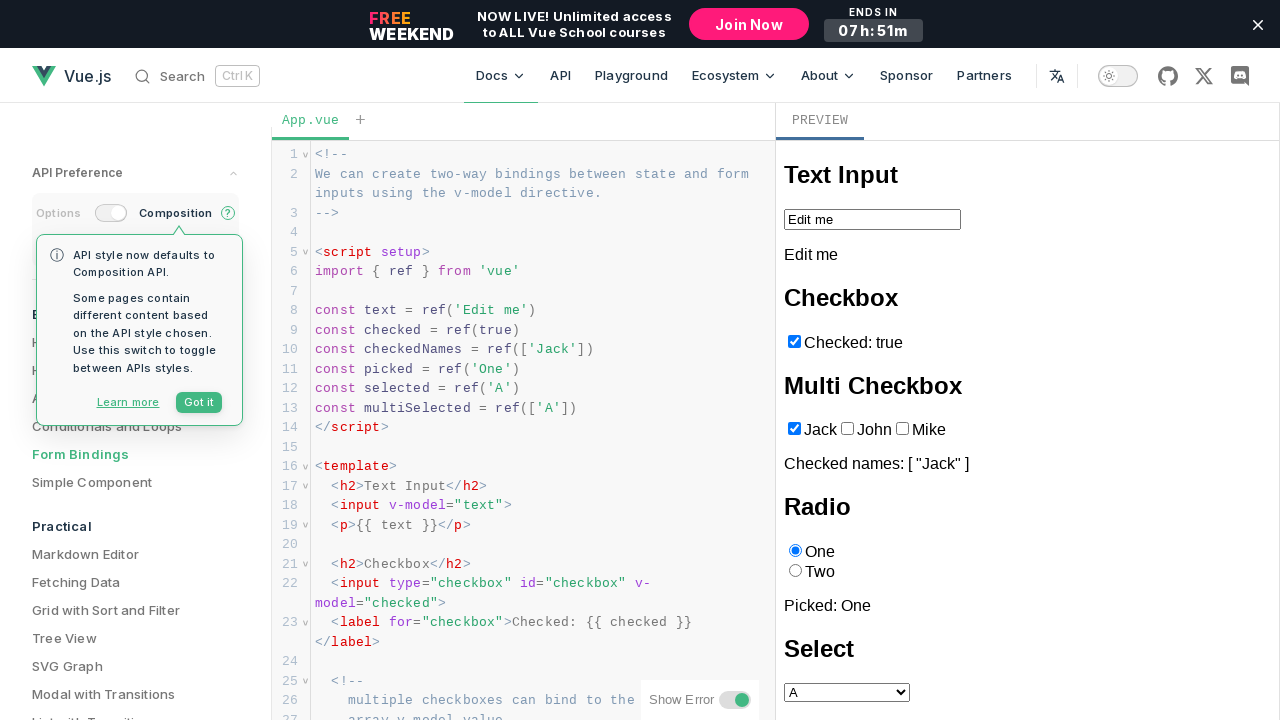

Verified default state of John checkbox is False
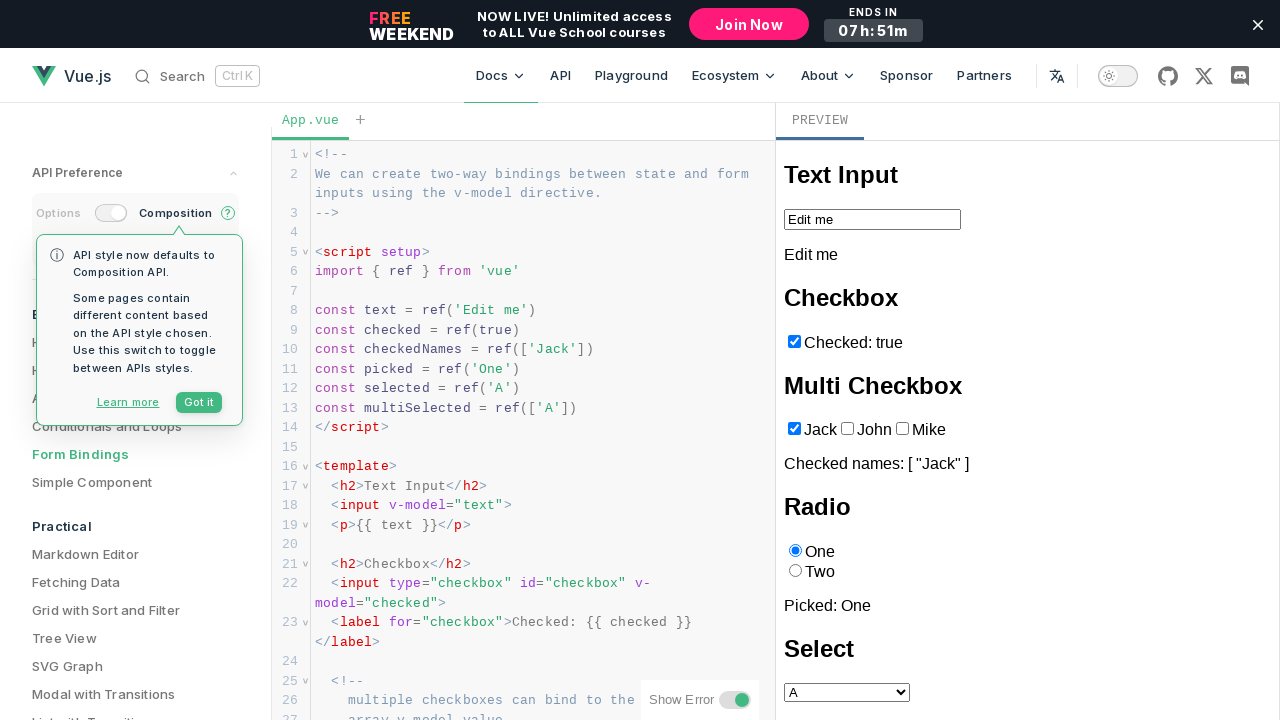

Verified default state of Mike checkbox is False
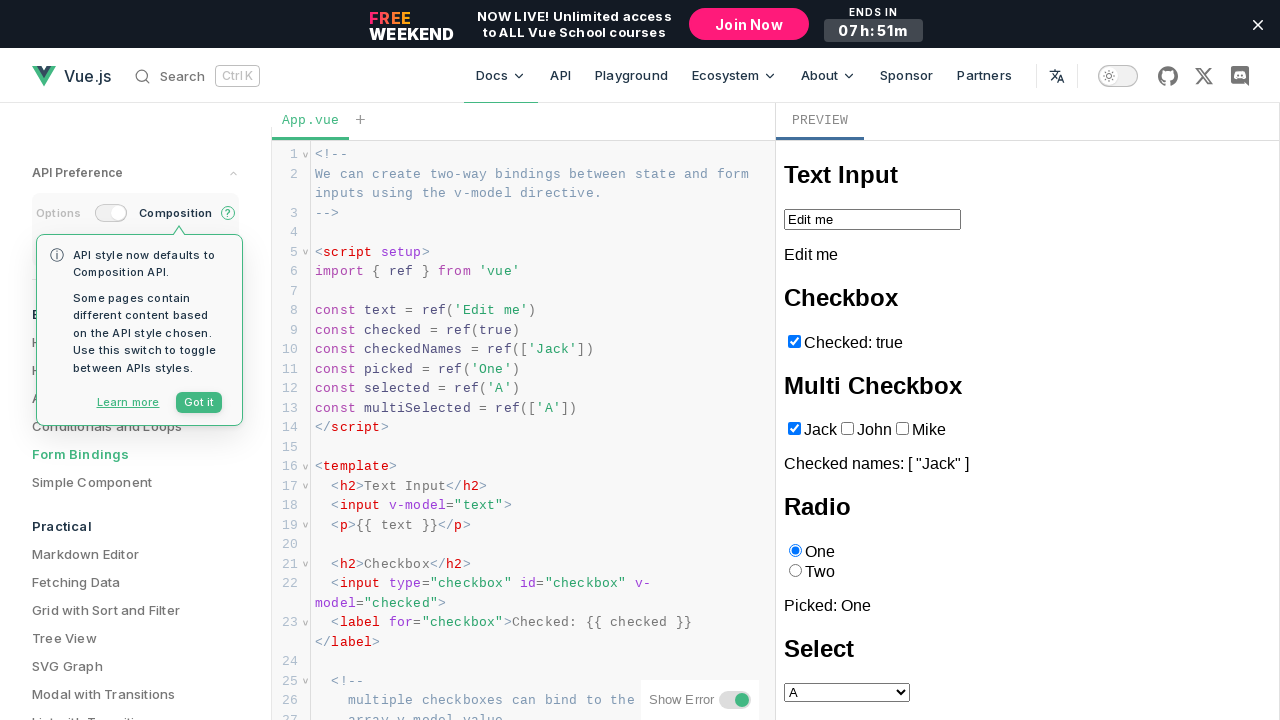

Unchecked Jack checkbox at (794, 429) on iframe >> internal:control=enter-frame >> internal:role=checkbox[name="Jack"i]
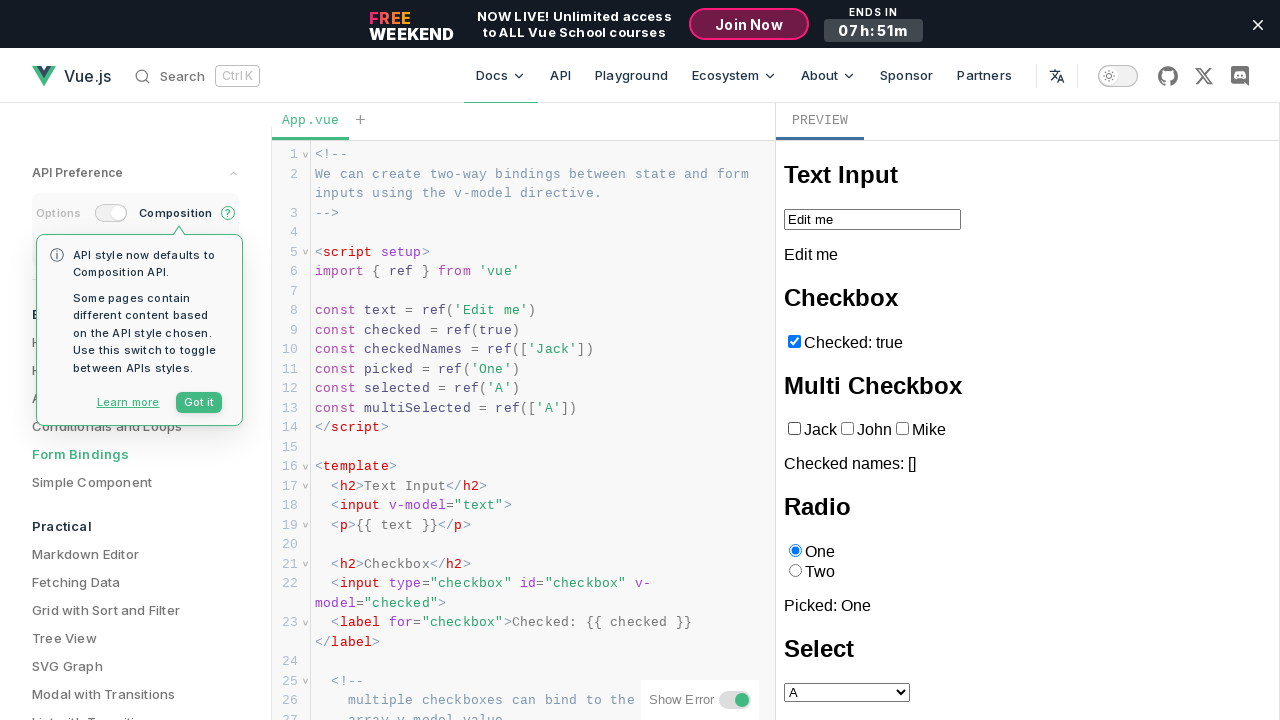

Unchecked John checkbox on iframe >> internal:control=enter-frame >> internal:role=checkbox[name="John"i]
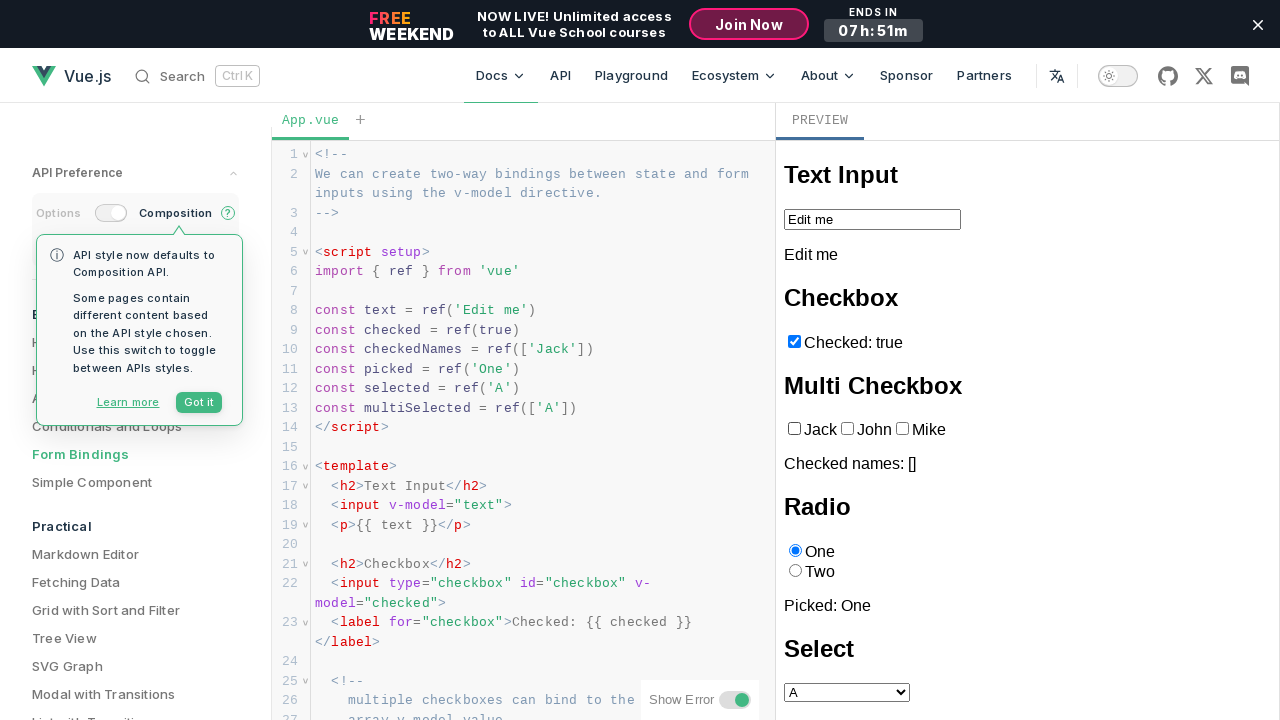

Unchecked Mike checkbox on iframe >> internal:control=enter-frame >> internal:role=checkbox[name="Mike"i]
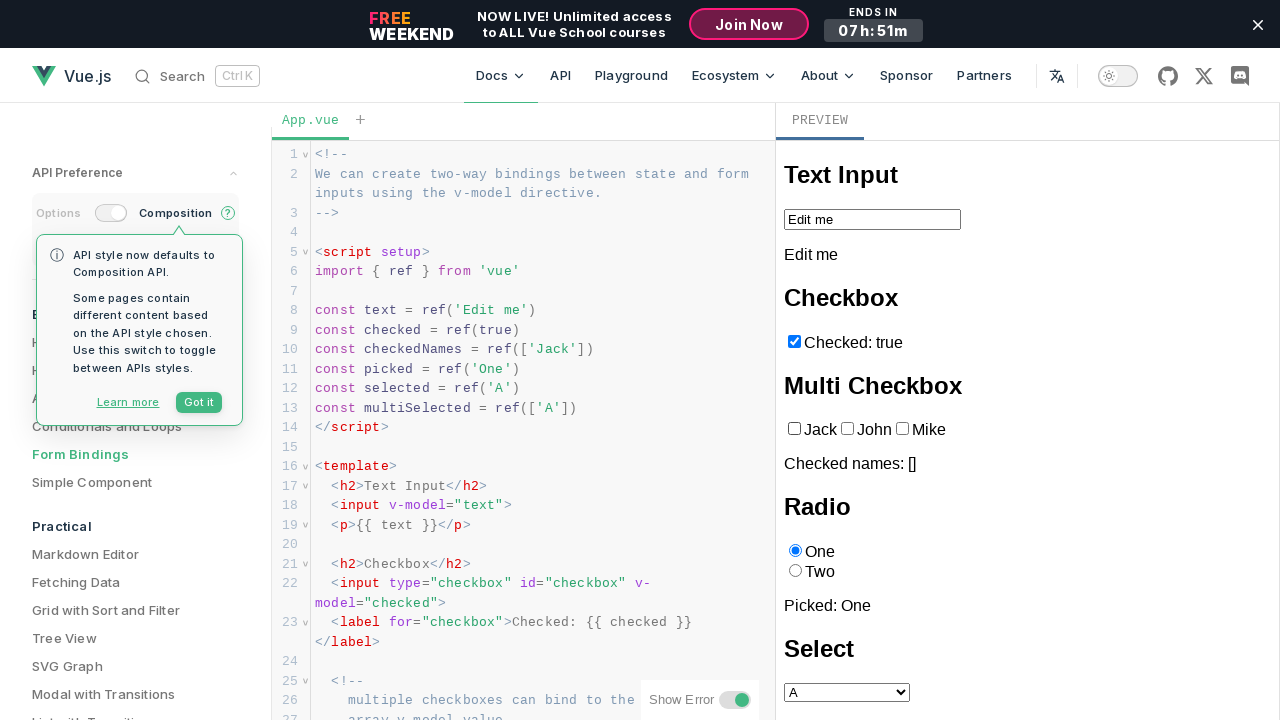

Verified Jack checkbox state is False
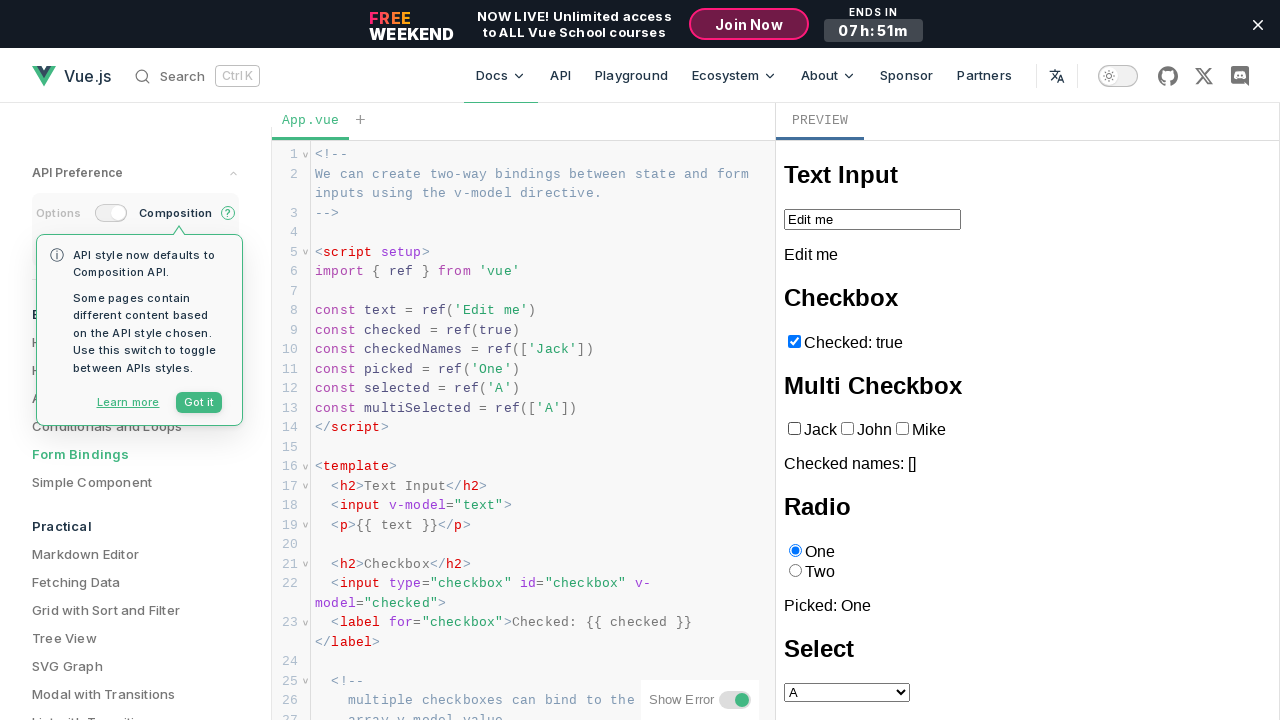

Verified John checkbox state is False
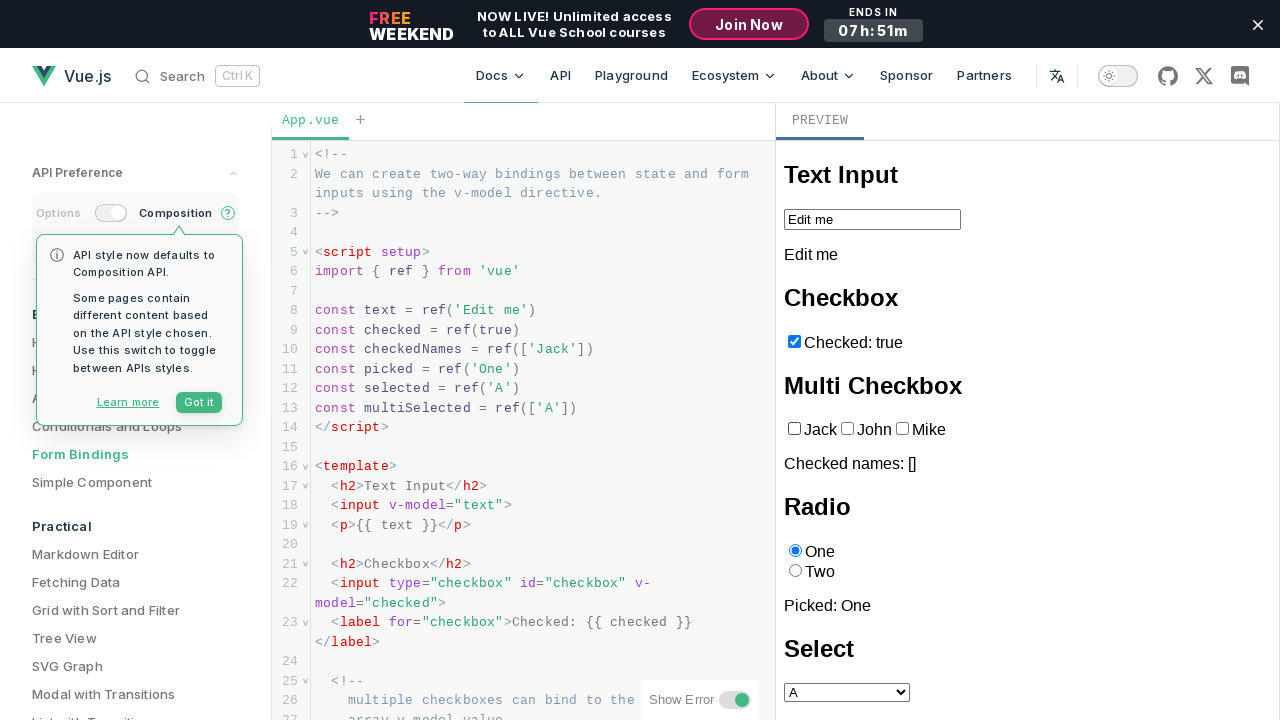

Verified Mike checkbox state is False
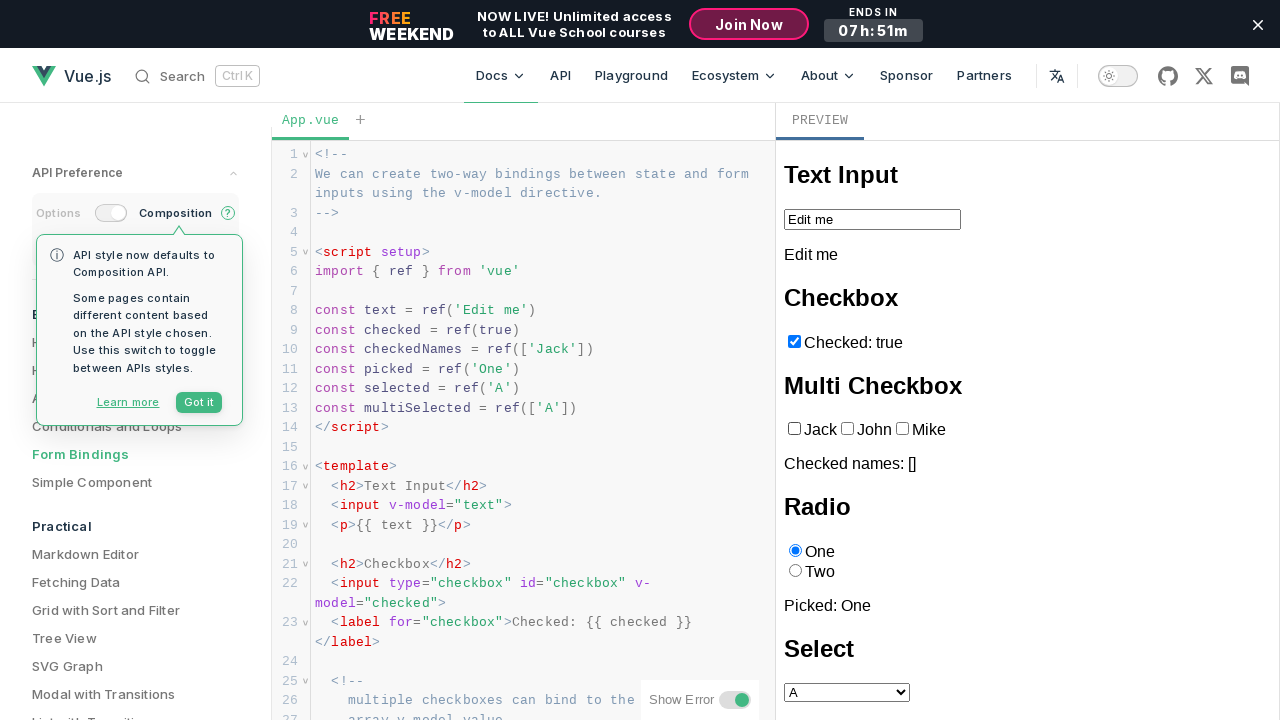

Retrieved output text for combination [False, False, False]
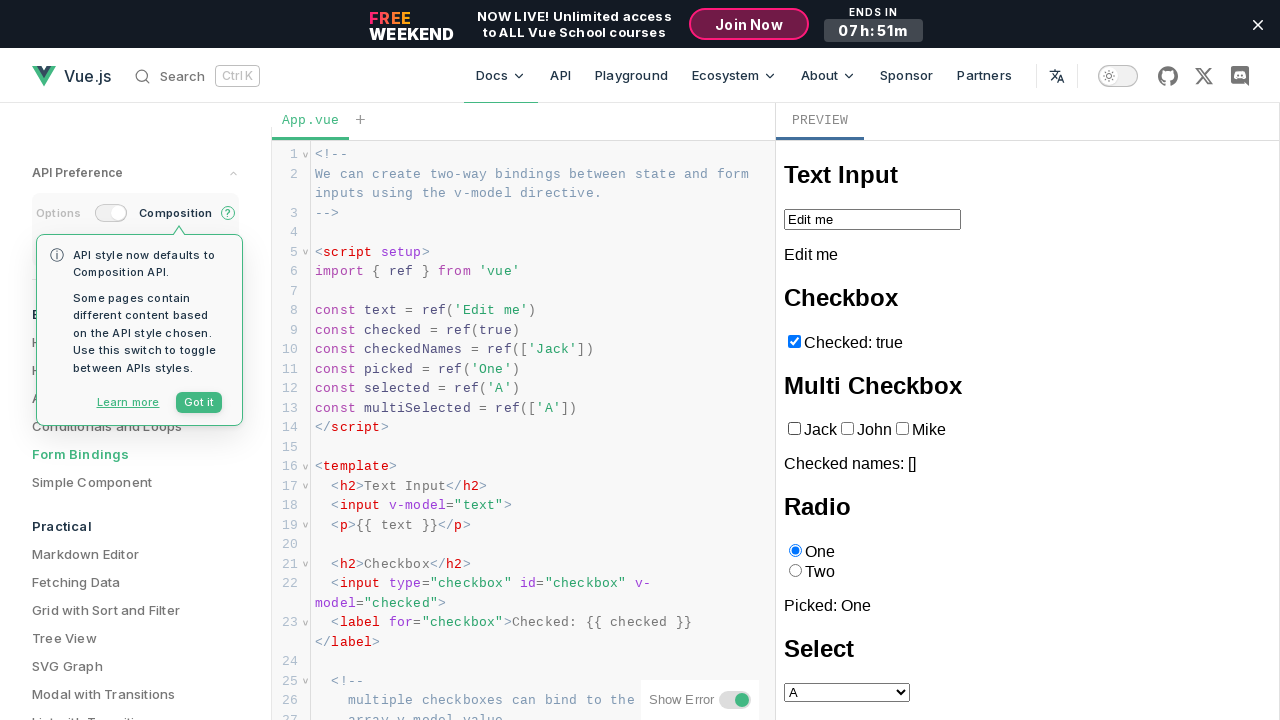

Verified output list matches expected checked names for combination [False, False, False]
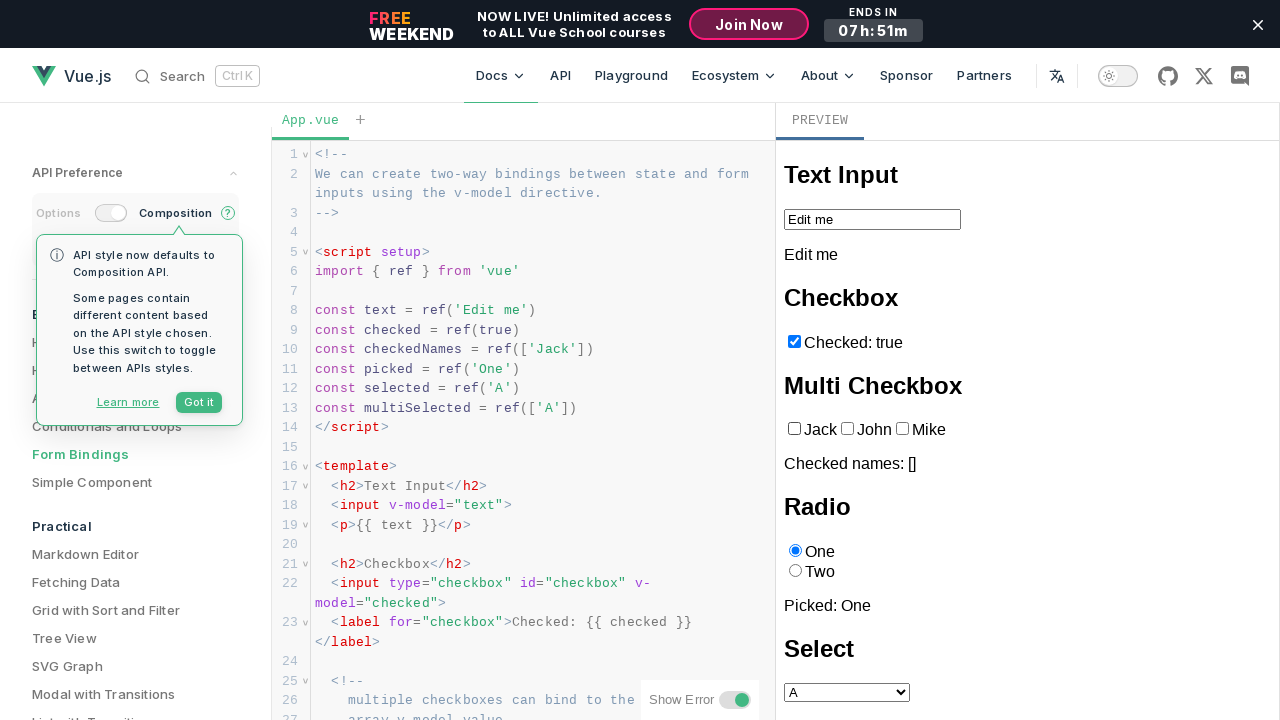

Unchecked Jack checkbox on iframe >> internal:control=enter-frame >> internal:role=checkbox[name="Jack"i]
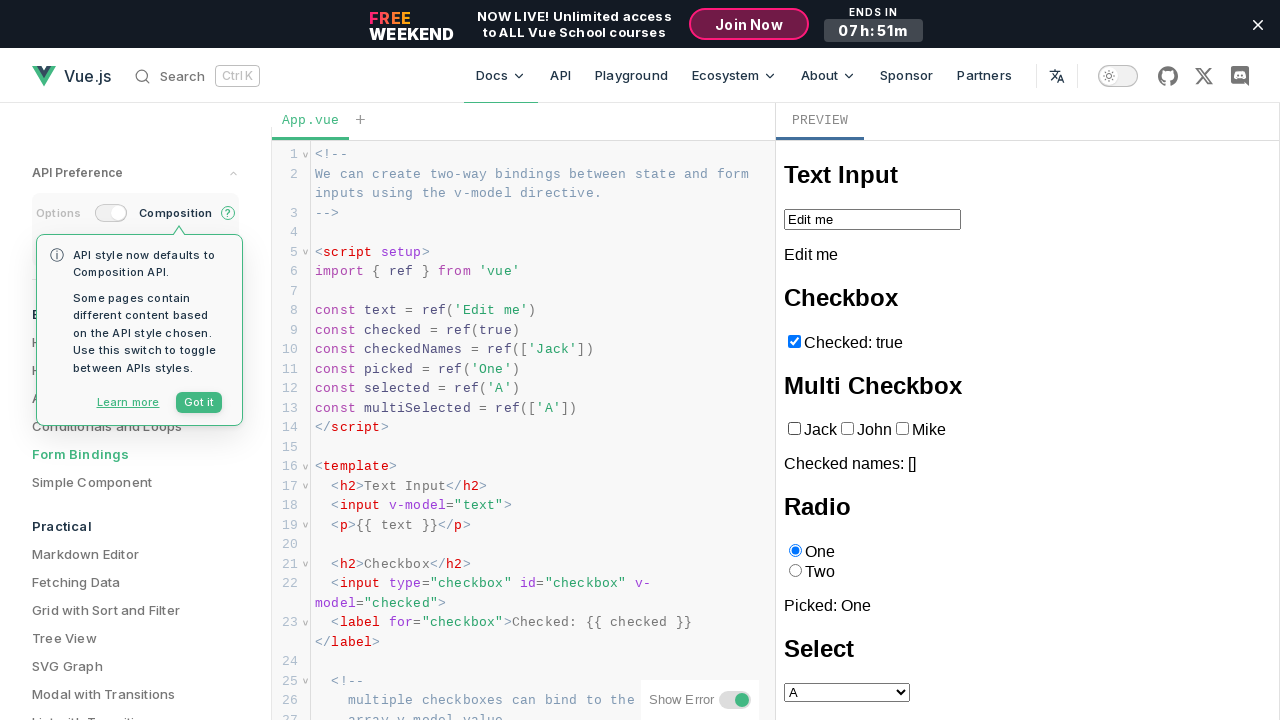

Unchecked John checkbox on iframe >> internal:control=enter-frame >> internal:role=checkbox[name="John"i]
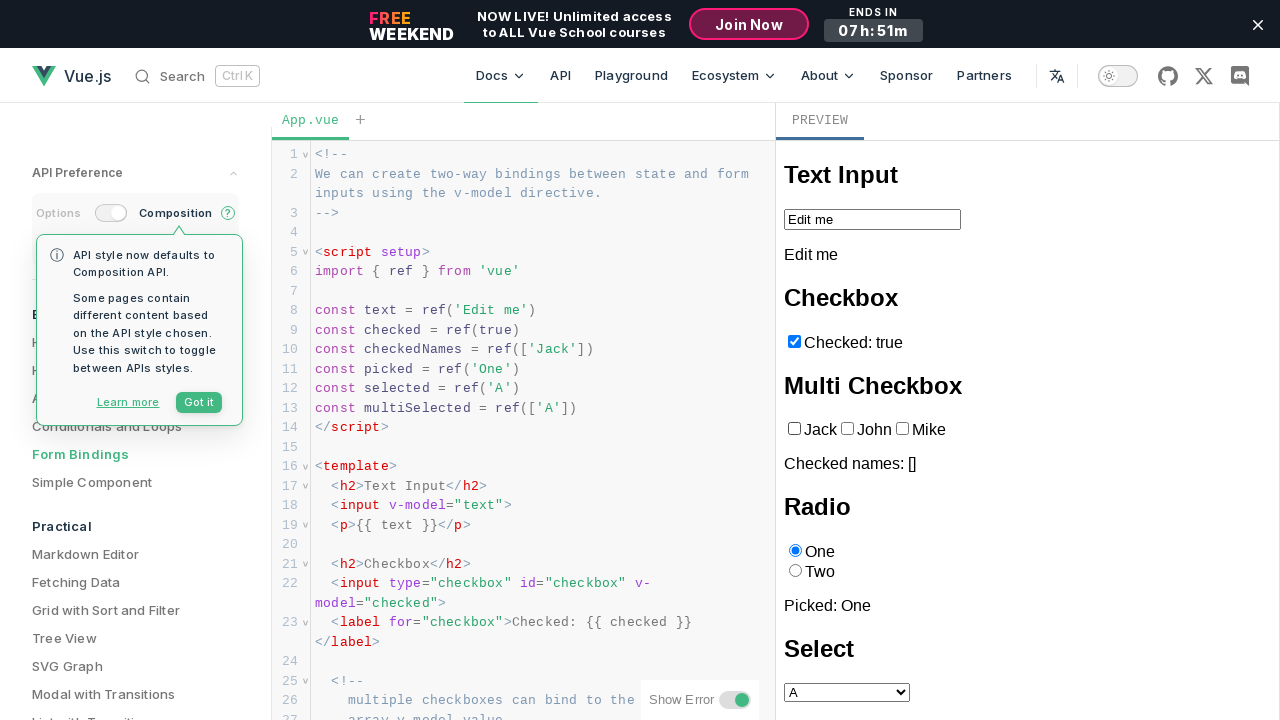

Checked Mike checkbox at (902, 429) on iframe >> internal:control=enter-frame >> internal:role=checkbox[name="Mike"i]
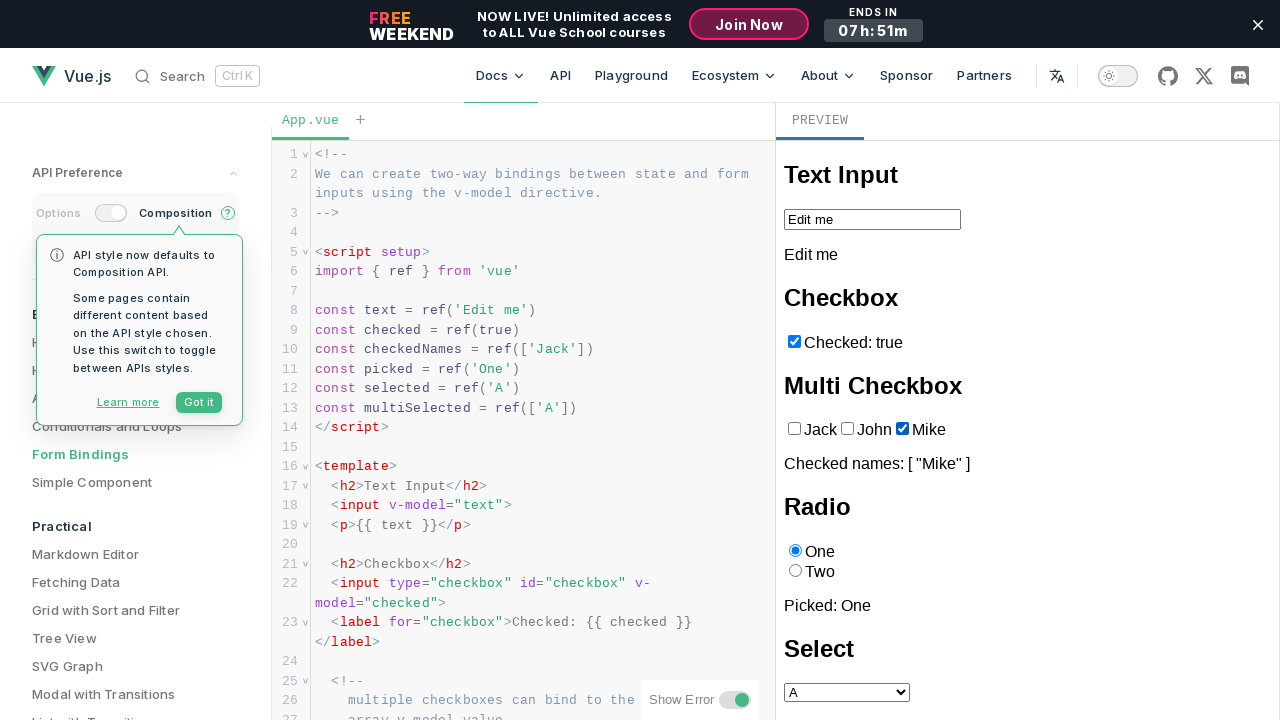

Verified Jack checkbox state is False
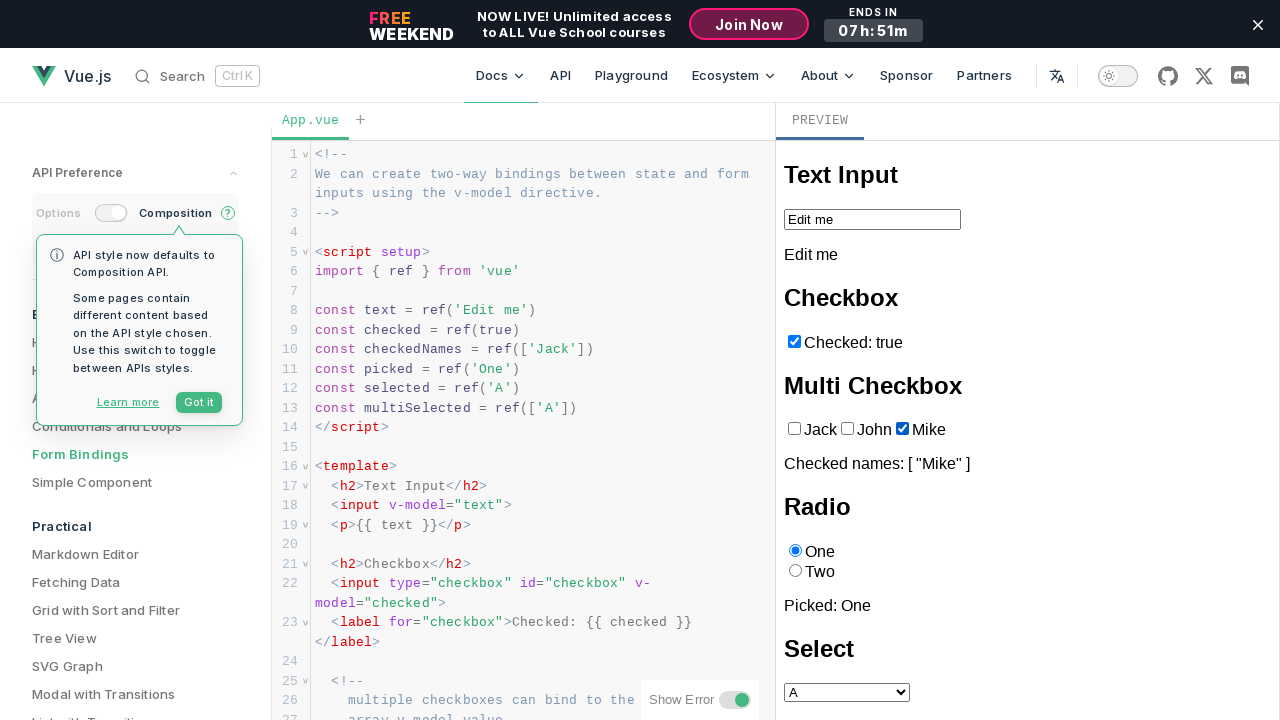

Verified John checkbox state is False
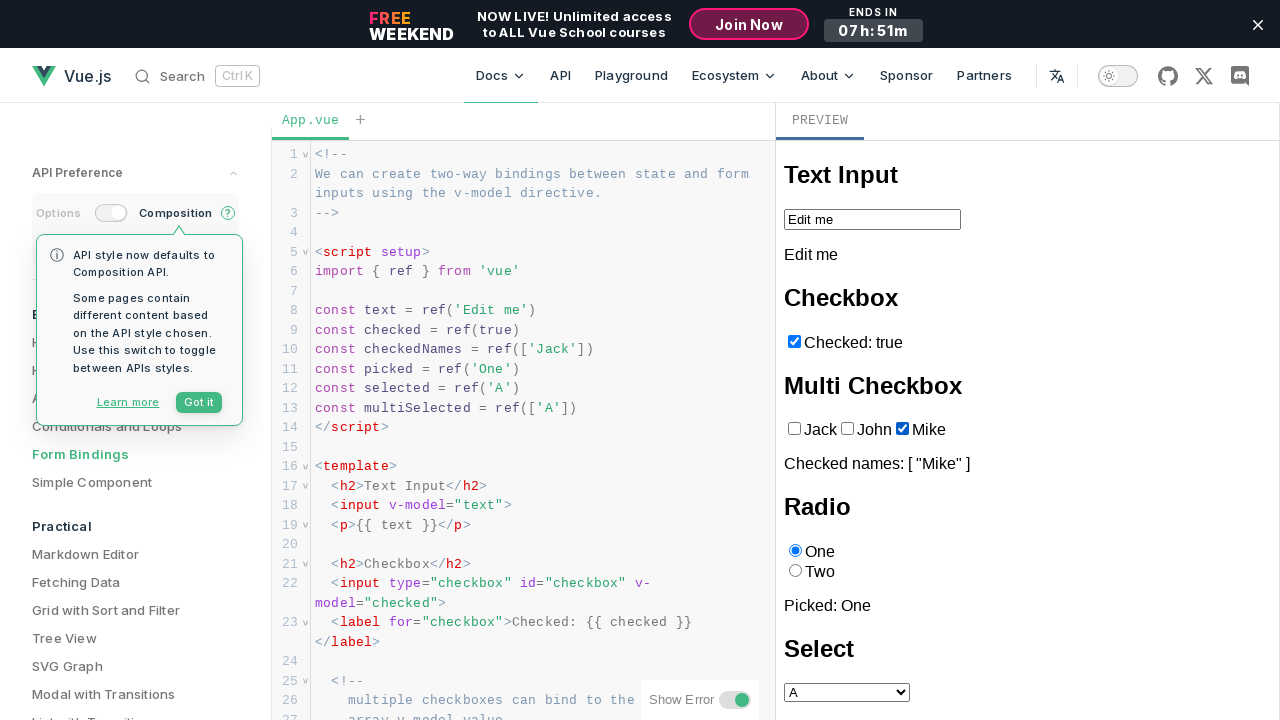

Verified Mike checkbox state is True
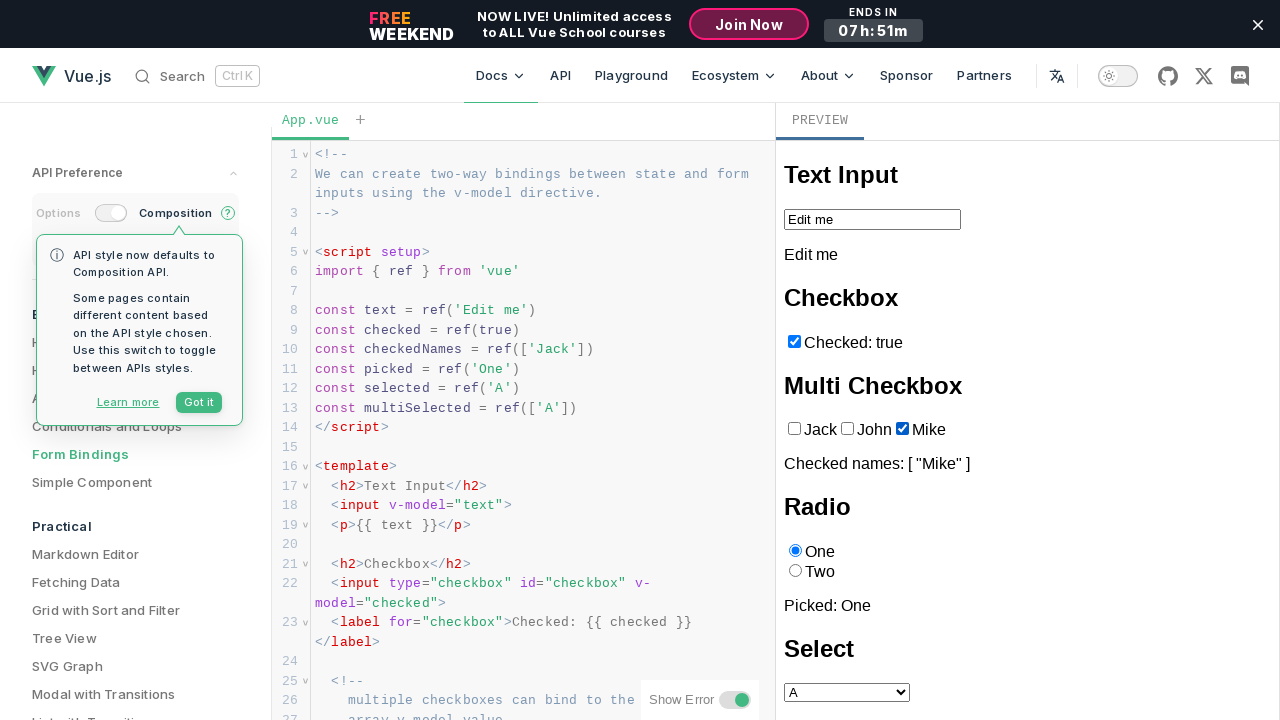

Retrieved output text for combination [False, False, True]
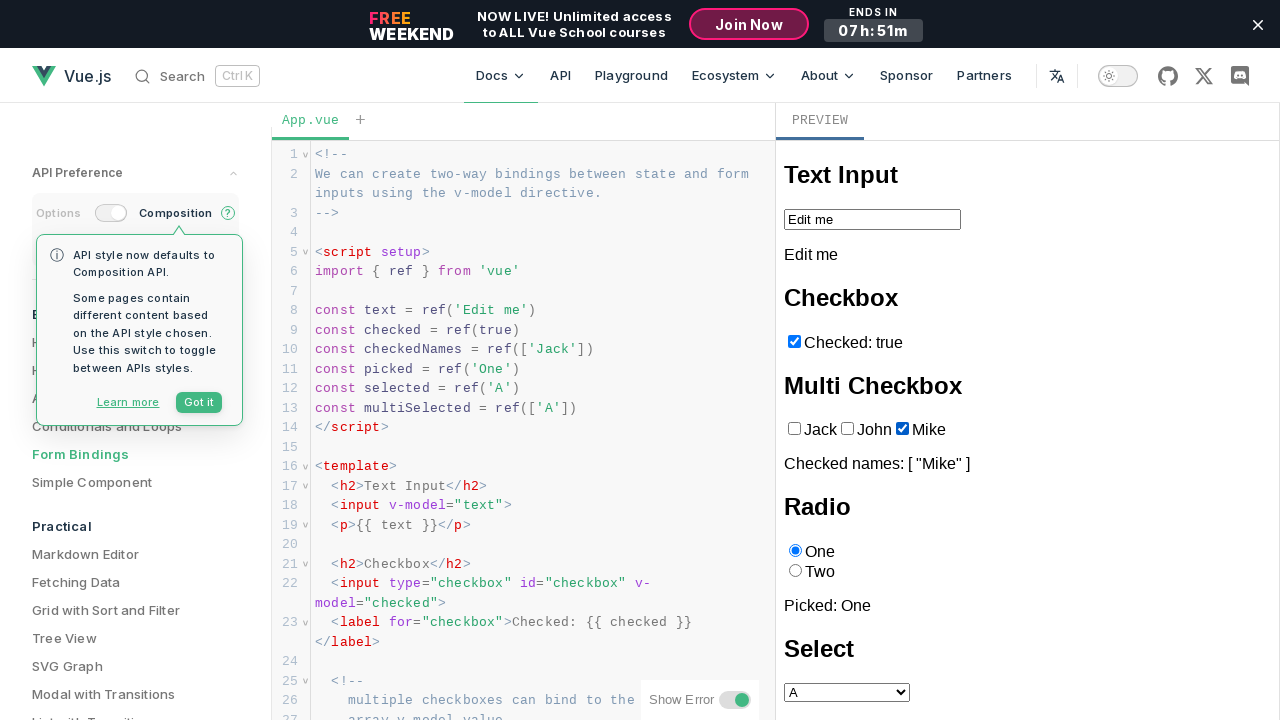

Verified output list matches expected checked names for combination [False, False, True]
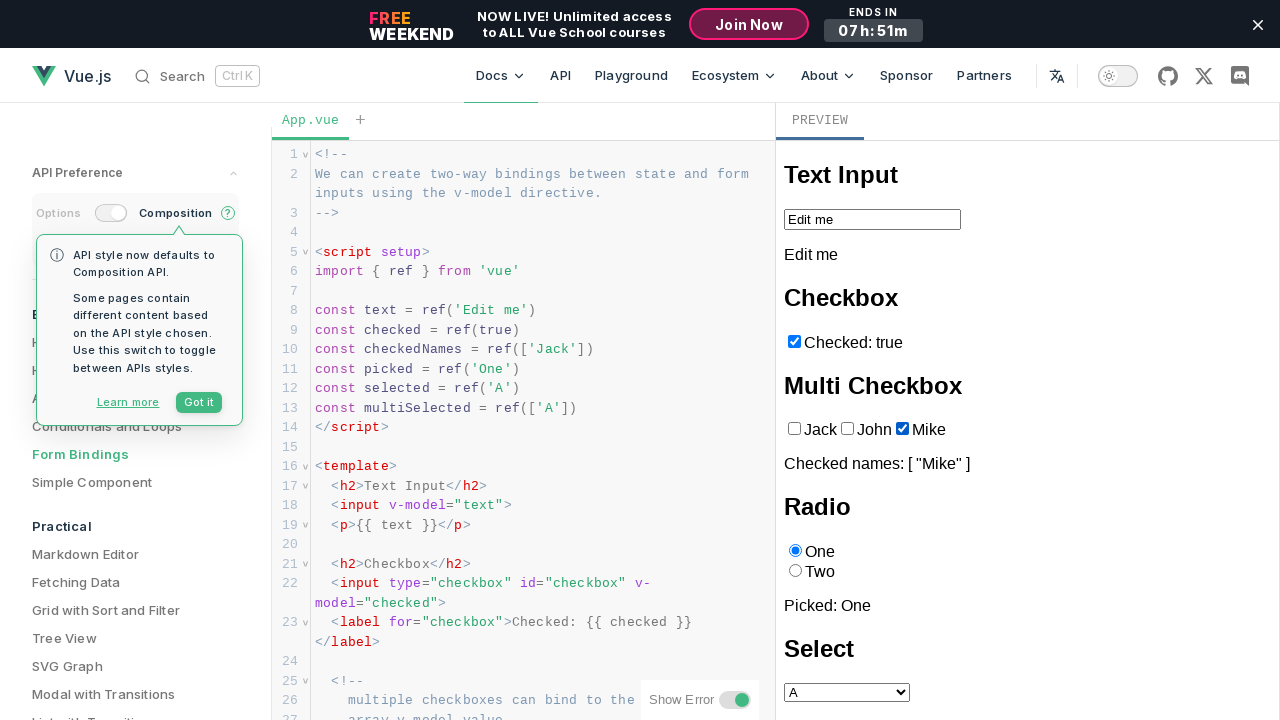

Unchecked Jack checkbox on iframe >> internal:control=enter-frame >> internal:role=checkbox[name="Jack"i]
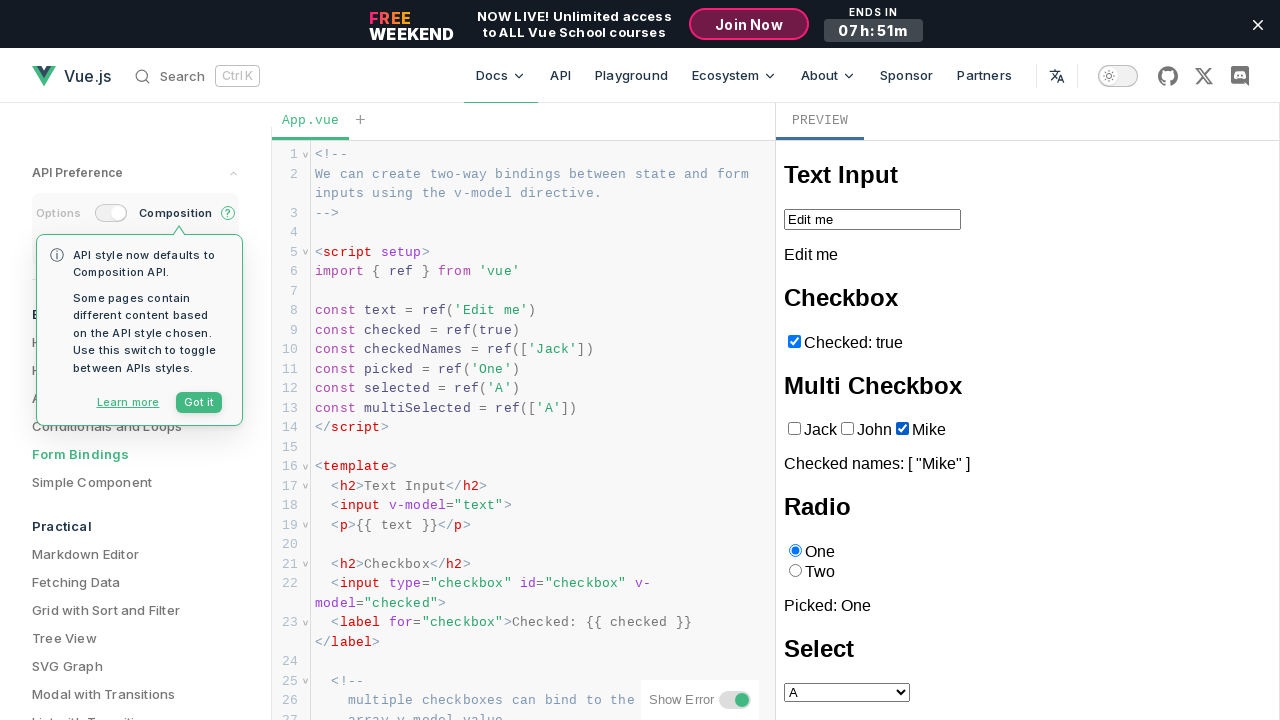

Checked John checkbox at (847, 429) on iframe >> internal:control=enter-frame >> internal:role=checkbox[name="John"i]
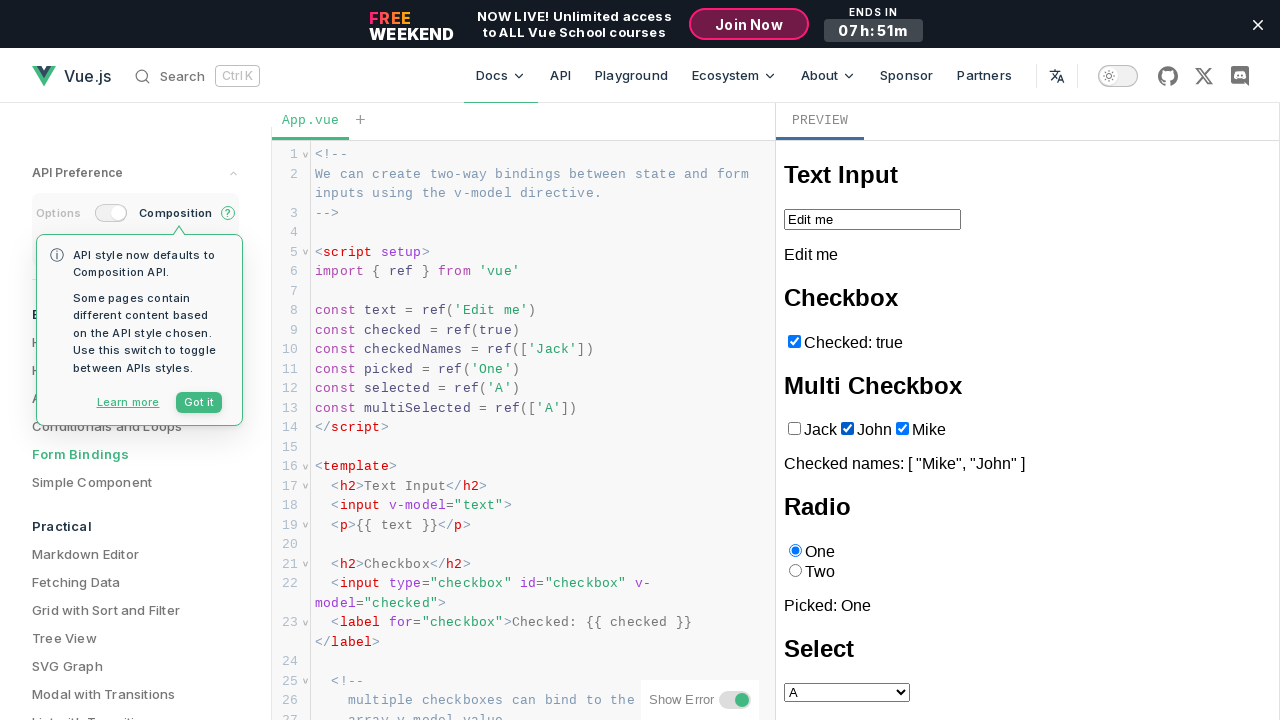

Unchecked Mike checkbox at (902, 429) on iframe >> internal:control=enter-frame >> internal:role=checkbox[name="Mike"i]
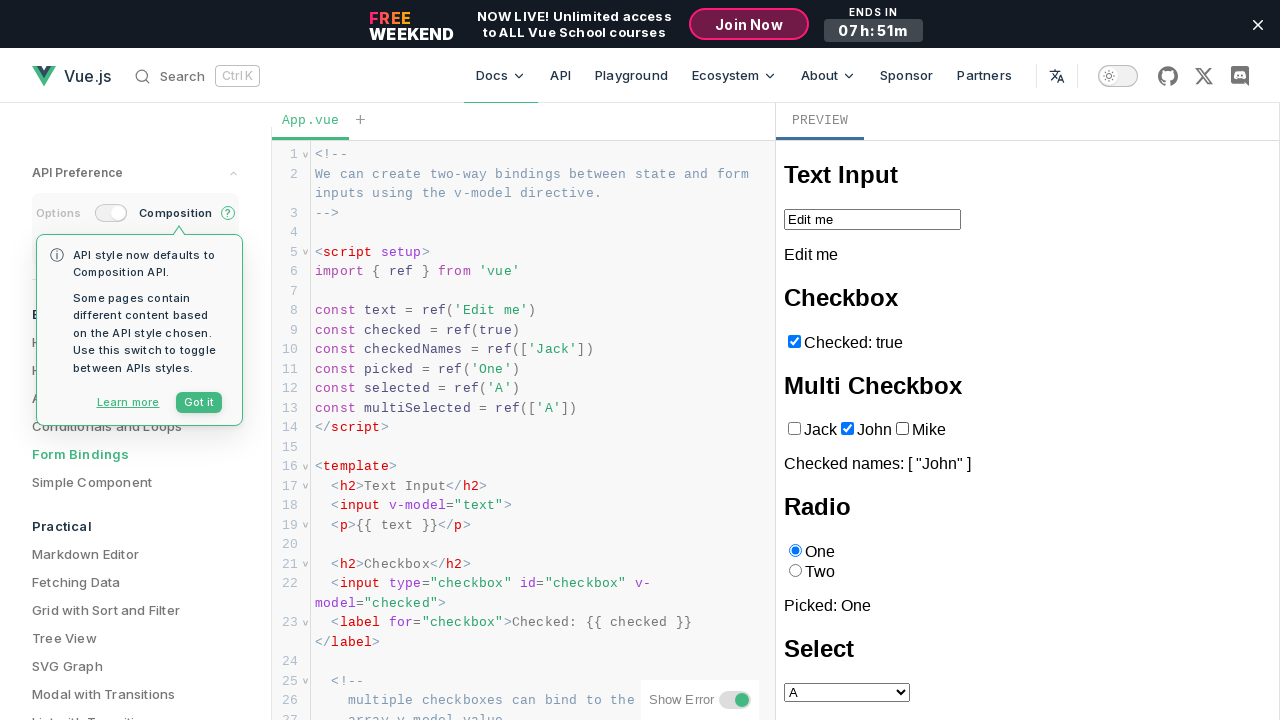

Verified Jack checkbox state is False
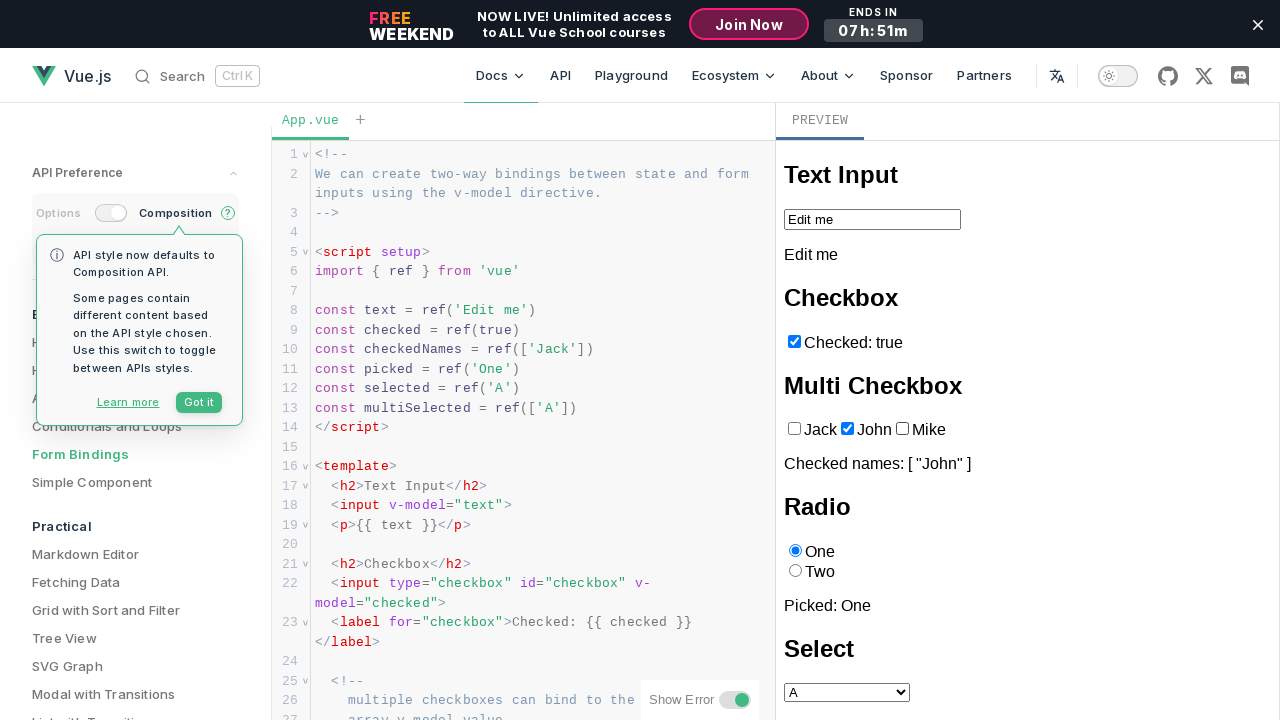

Verified John checkbox state is True
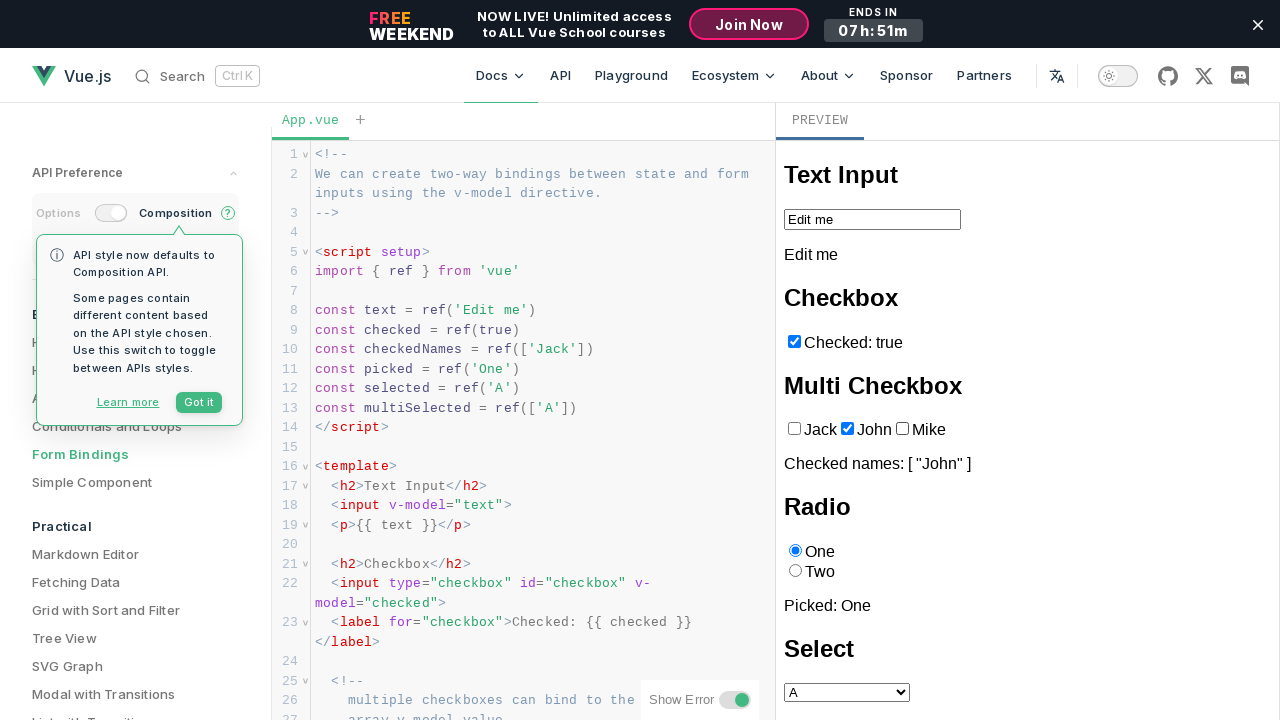

Verified Mike checkbox state is False
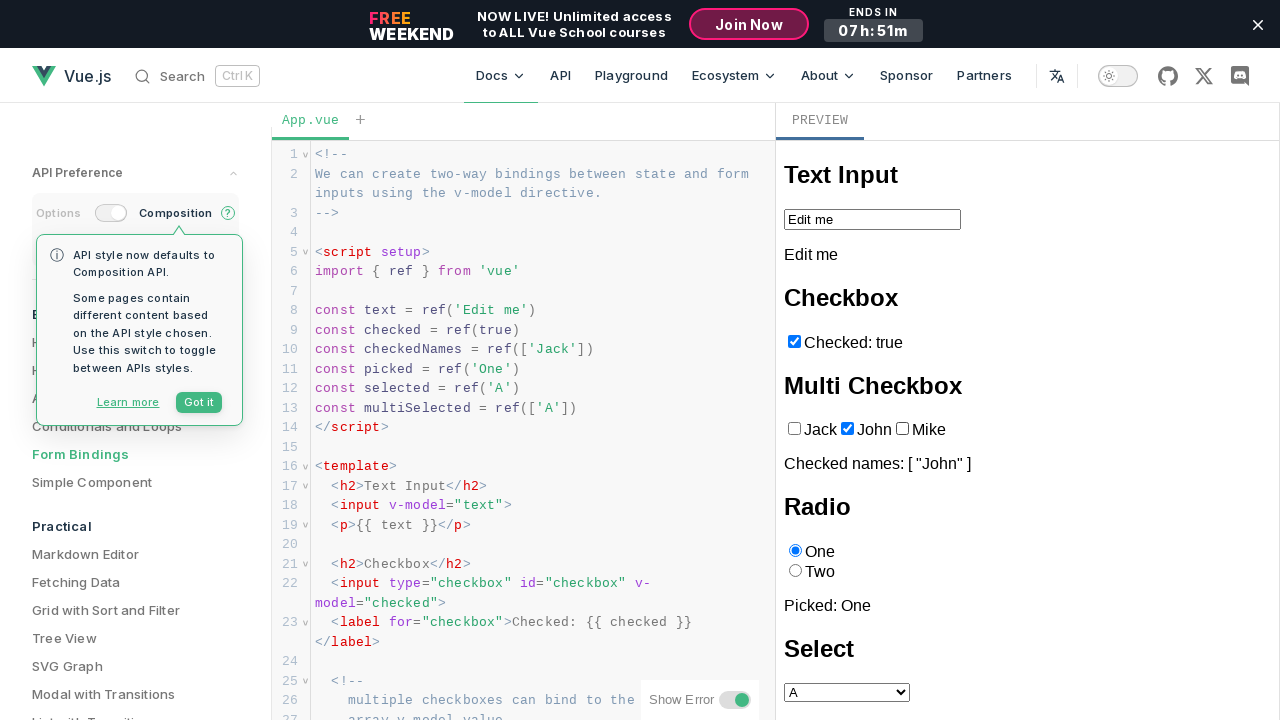

Retrieved output text for combination [False, True, False]
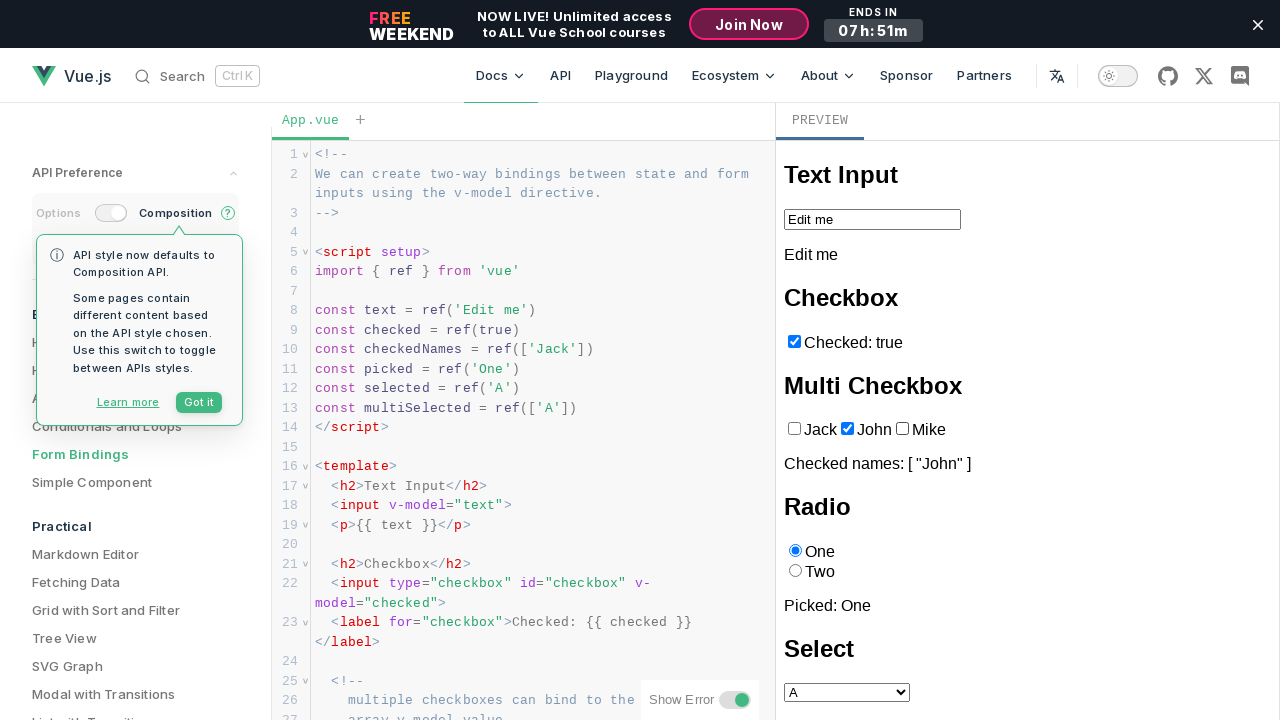

Verified output list matches expected checked names for combination [False, True, False]
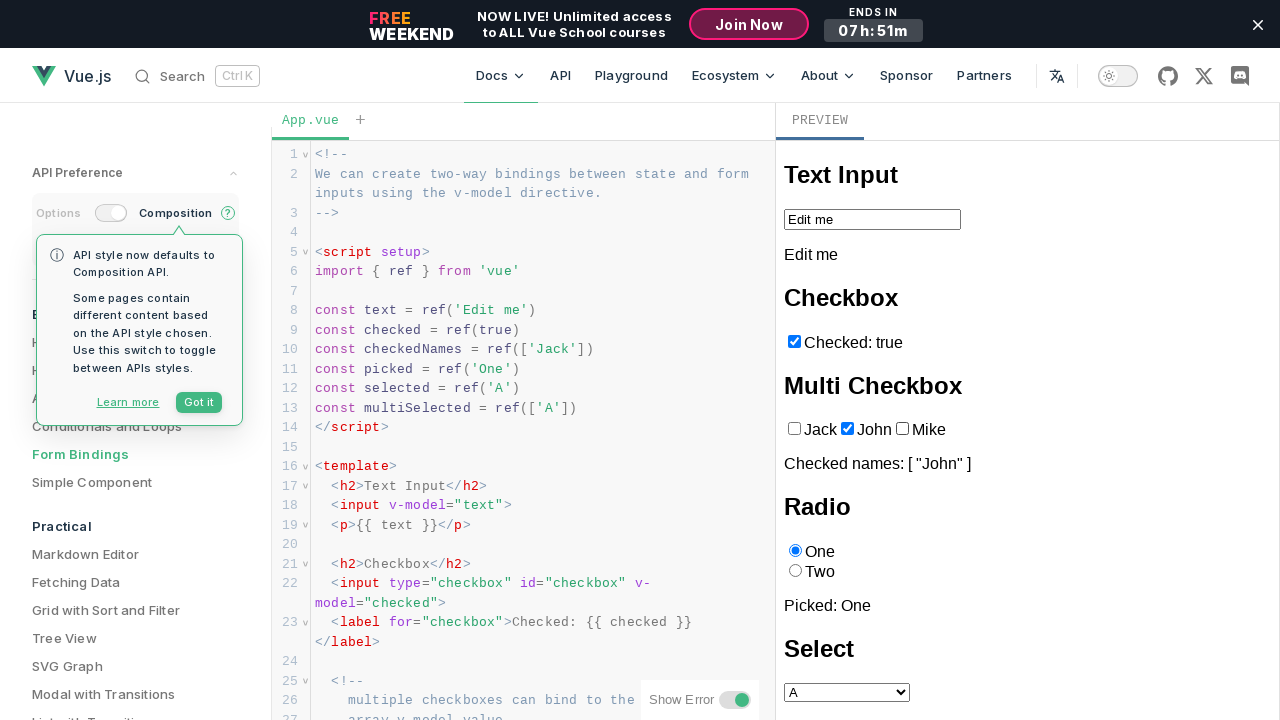

Unchecked Jack checkbox on iframe >> internal:control=enter-frame >> internal:role=checkbox[name="Jack"i]
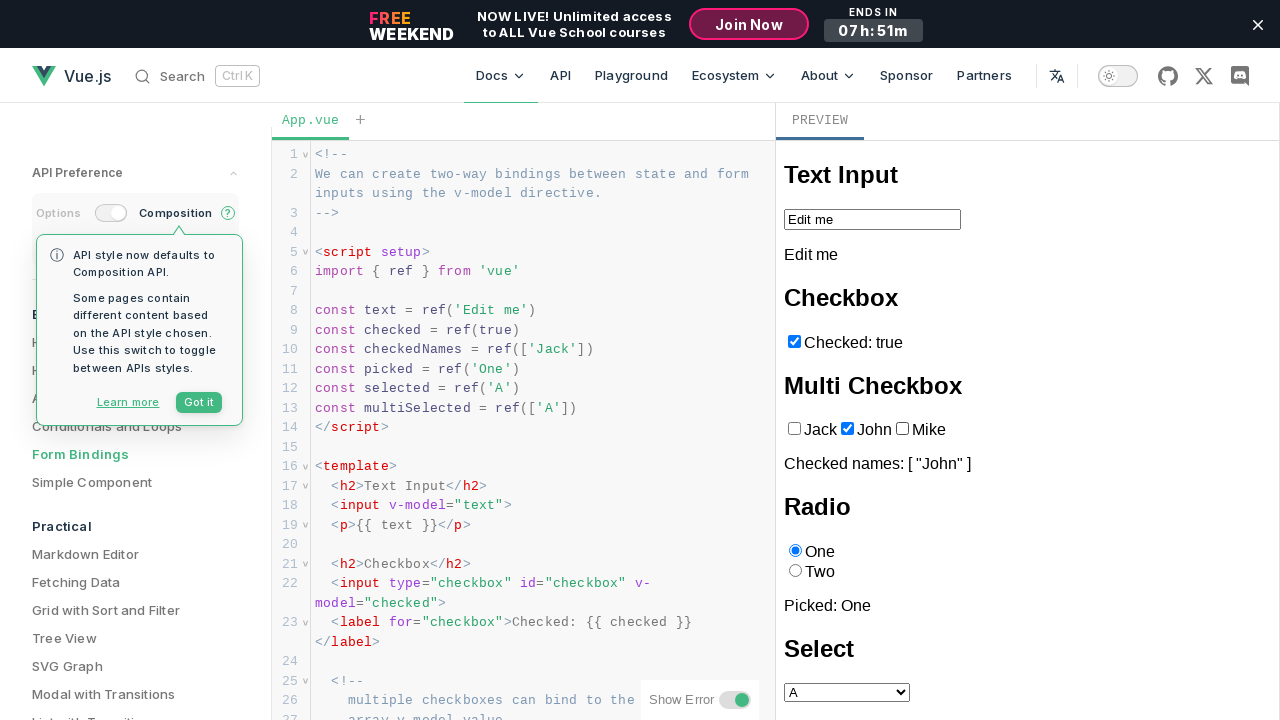

Checked John checkbox on iframe >> internal:control=enter-frame >> internal:role=checkbox[name="John"i]
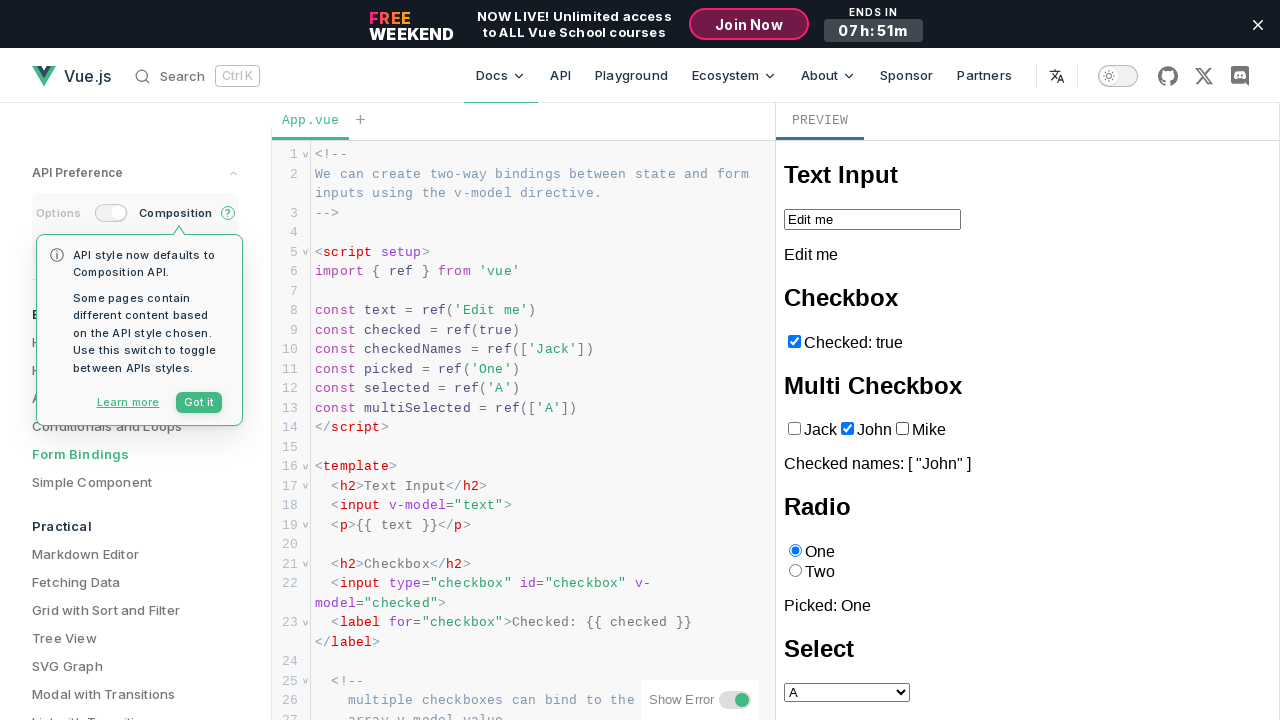

Checked Mike checkbox at (902, 429) on iframe >> internal:control=enter-frame >> internal:role=checkbox[name="Mike"i]
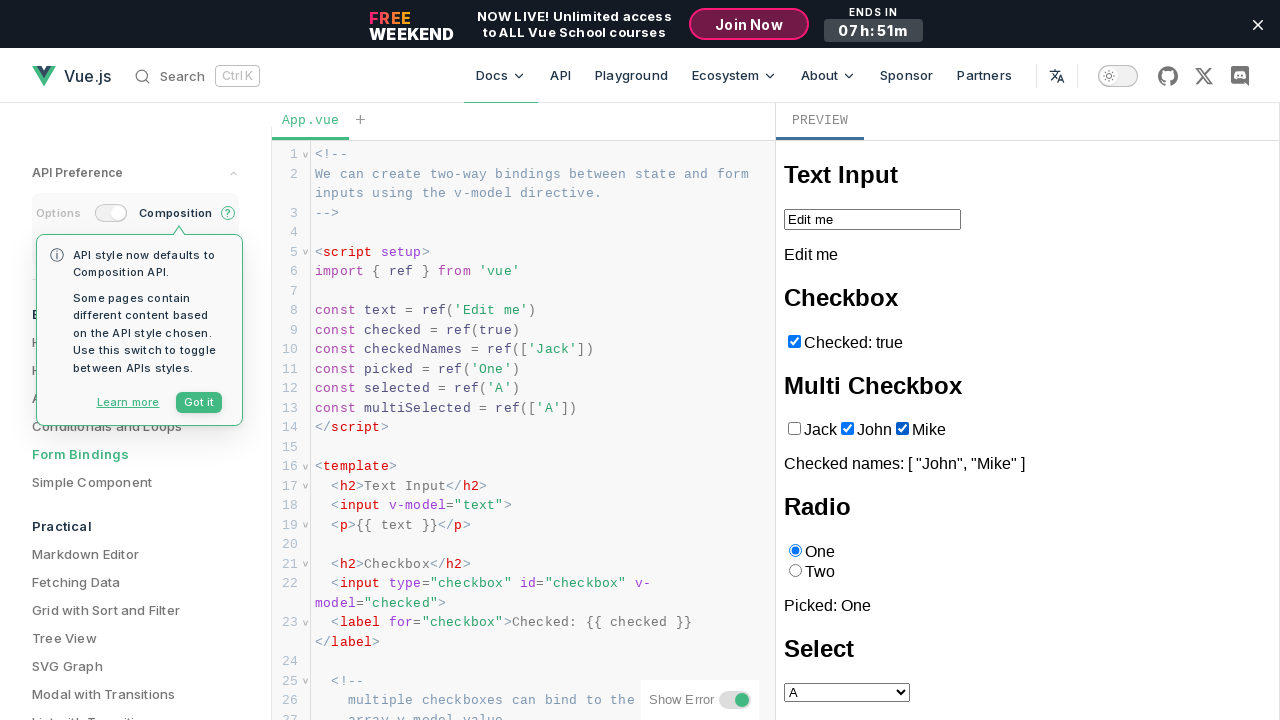

Verified Jack checkbox state is False
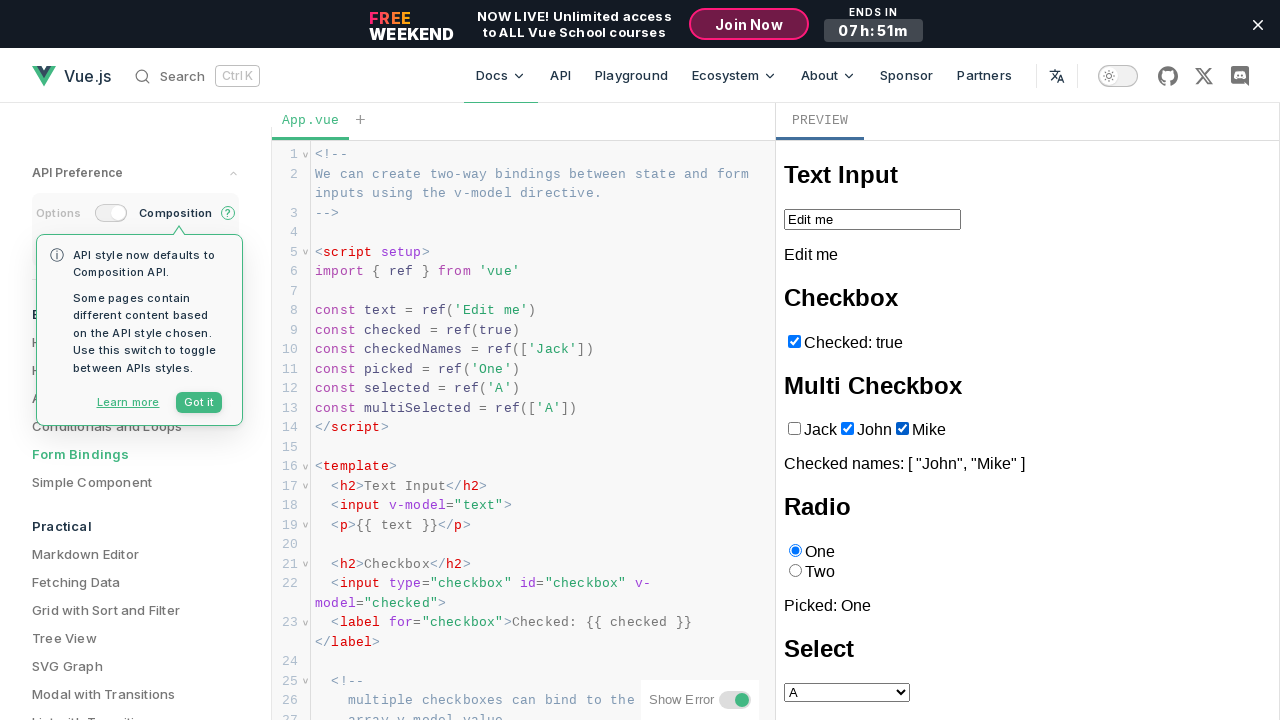

Verified John checkbox state is True
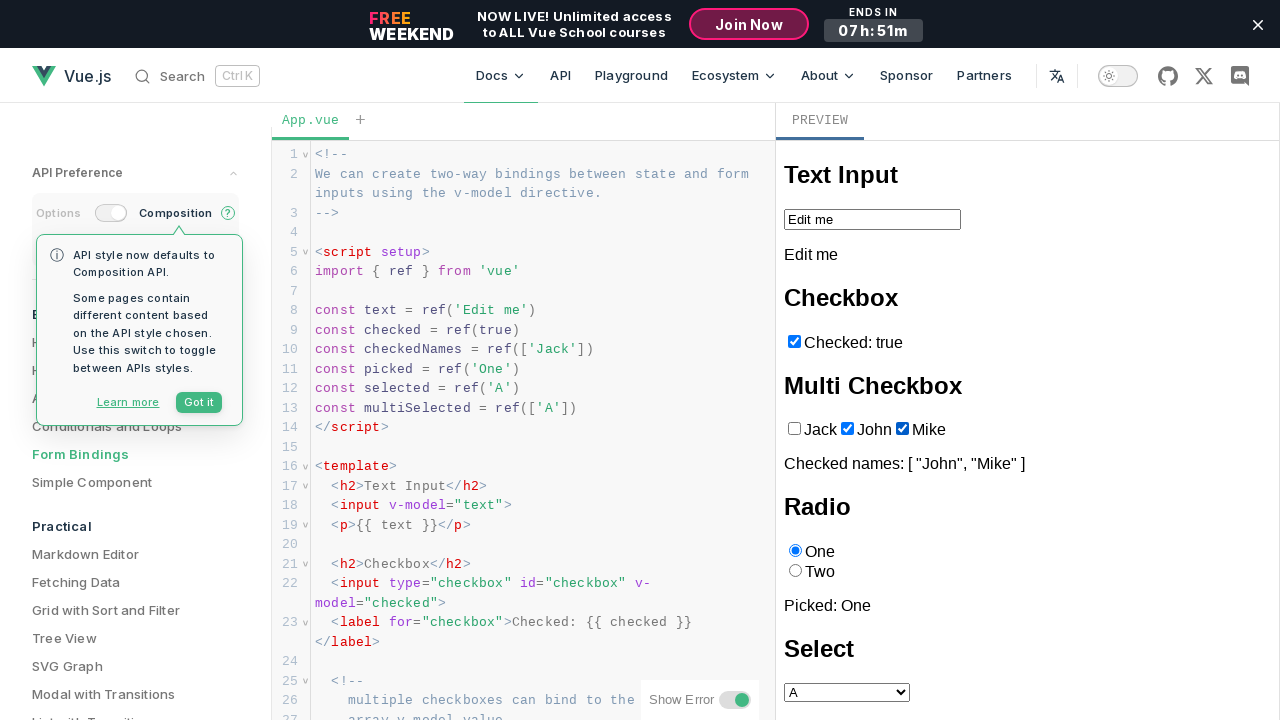

Verified Mike checkbox state is True
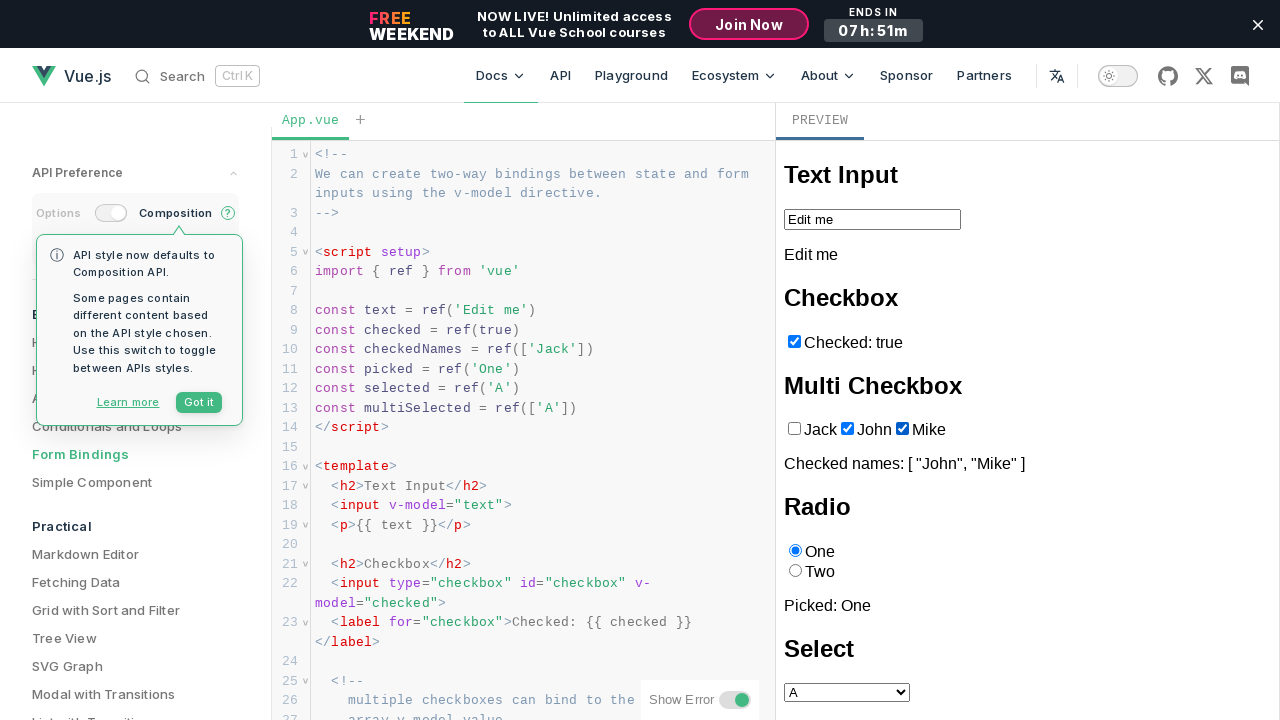

Retrieved output text for combination [False, True, True]
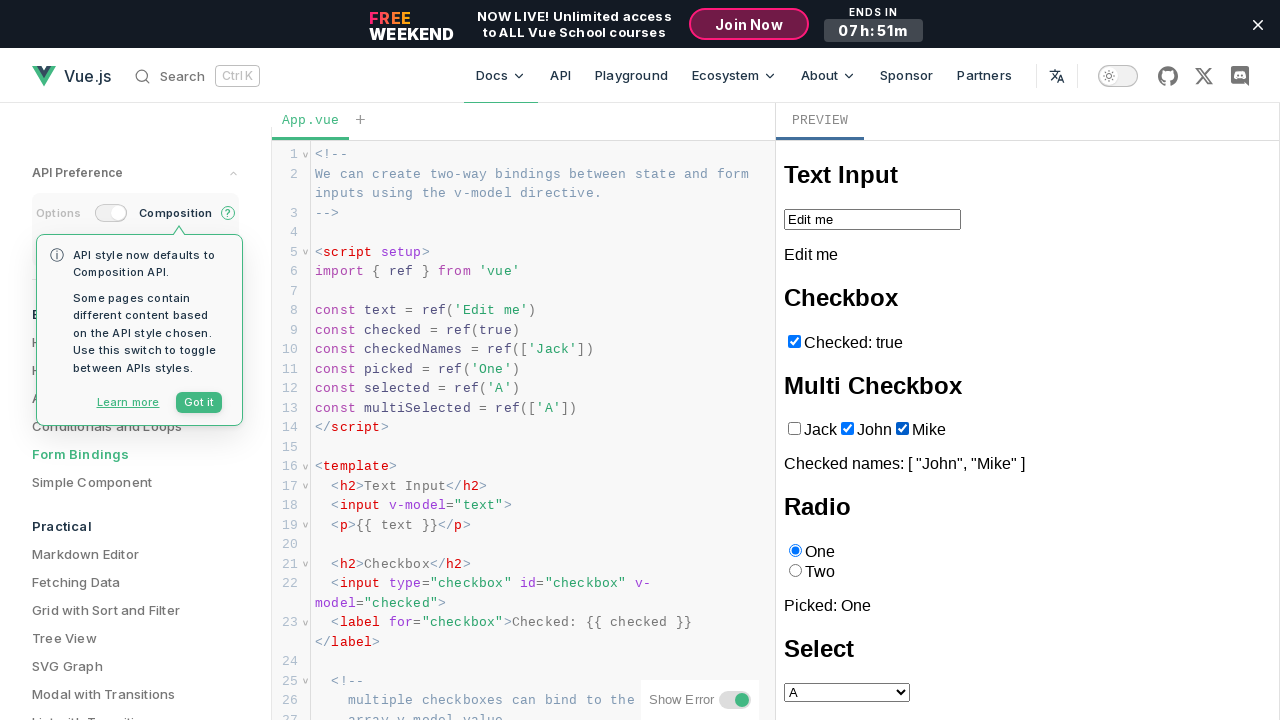

Verified output list matches expected checked names for combination [False, True, True]
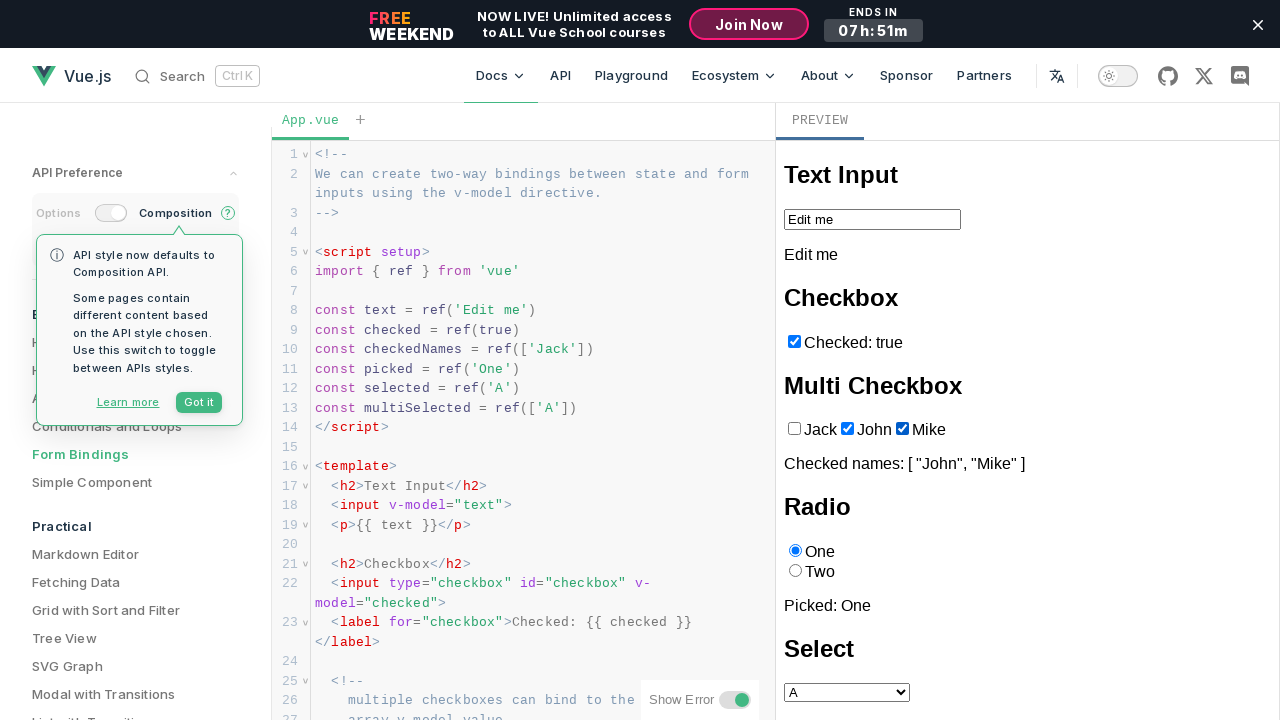

Checked Jack checkbox at (794, 429) on iframe >> internal:control=enter-frame >> internal:role=checkbox[name="Jack"i]
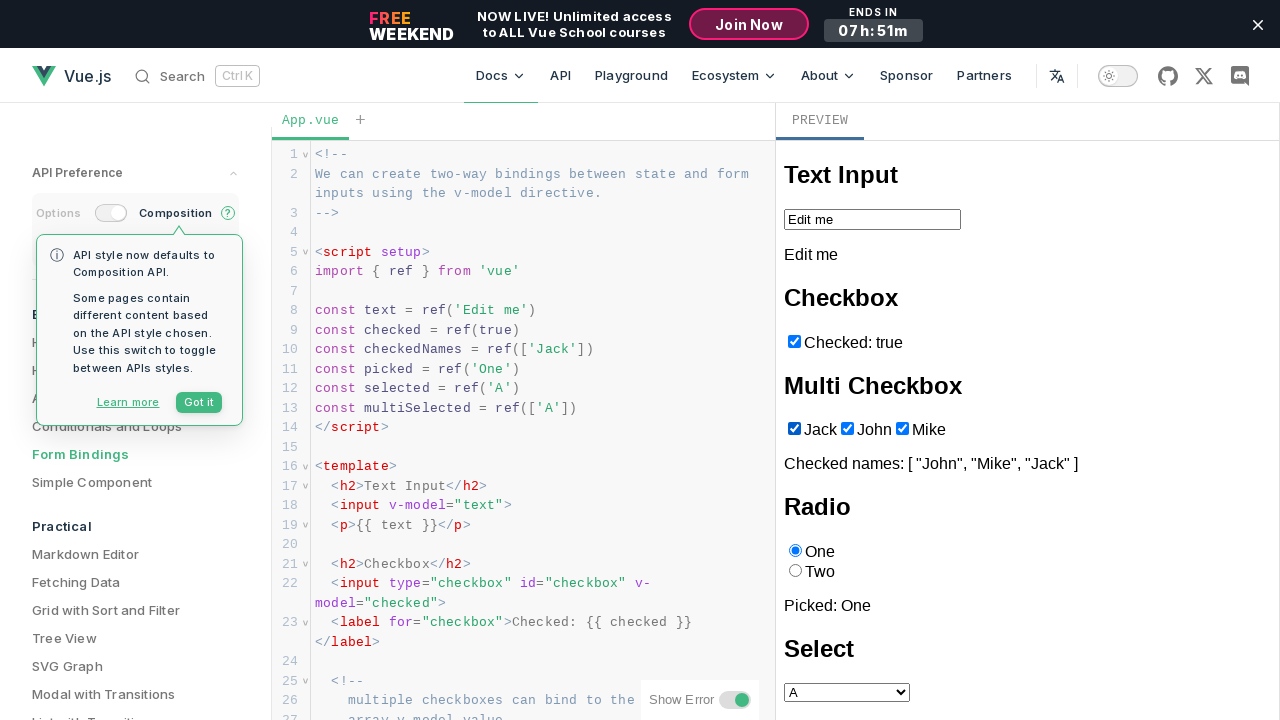

Unchecked John checkbox at (847, 429) on iframe >> internal:control=enter-frame >> internal:role=checkbox[name="John"i]
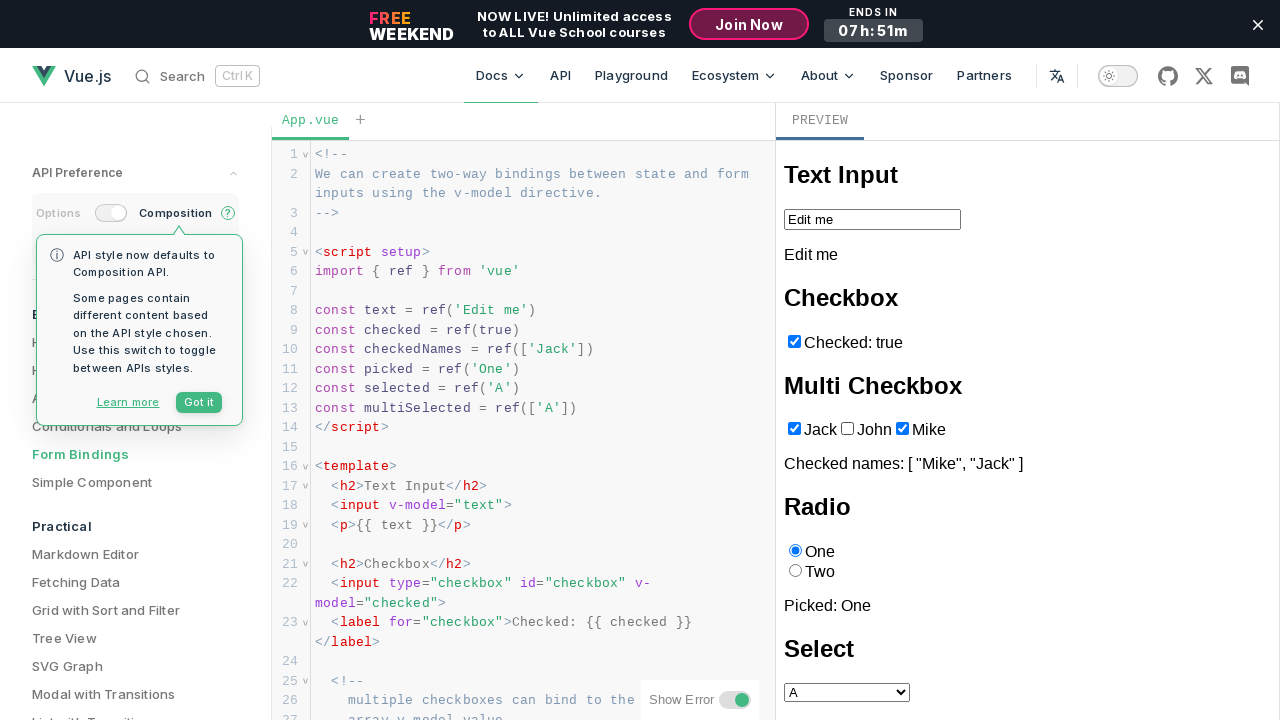

Unchecked Mike checkbox at (902, 429) on iframe >> internal:control=enter-frame >> internal:role=checkbox[name="Mike"i]
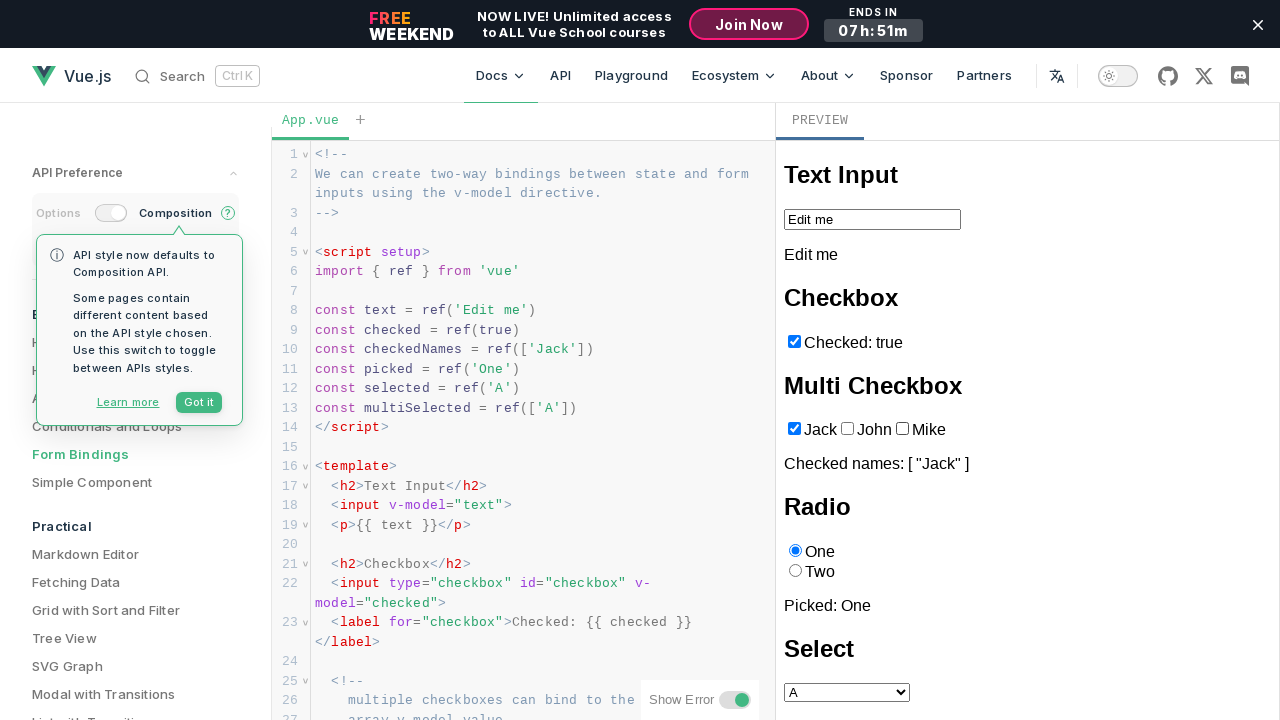

Verified Jack checkbox state is True
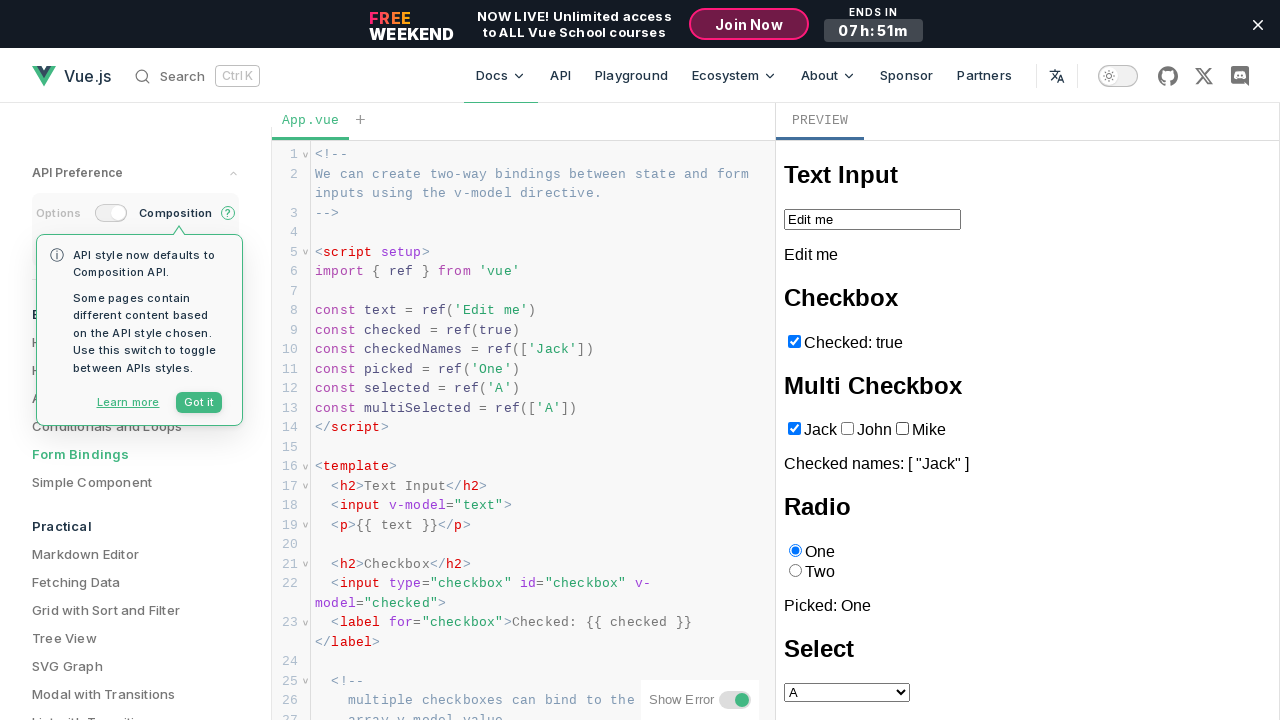

Verified John checkbox state is False
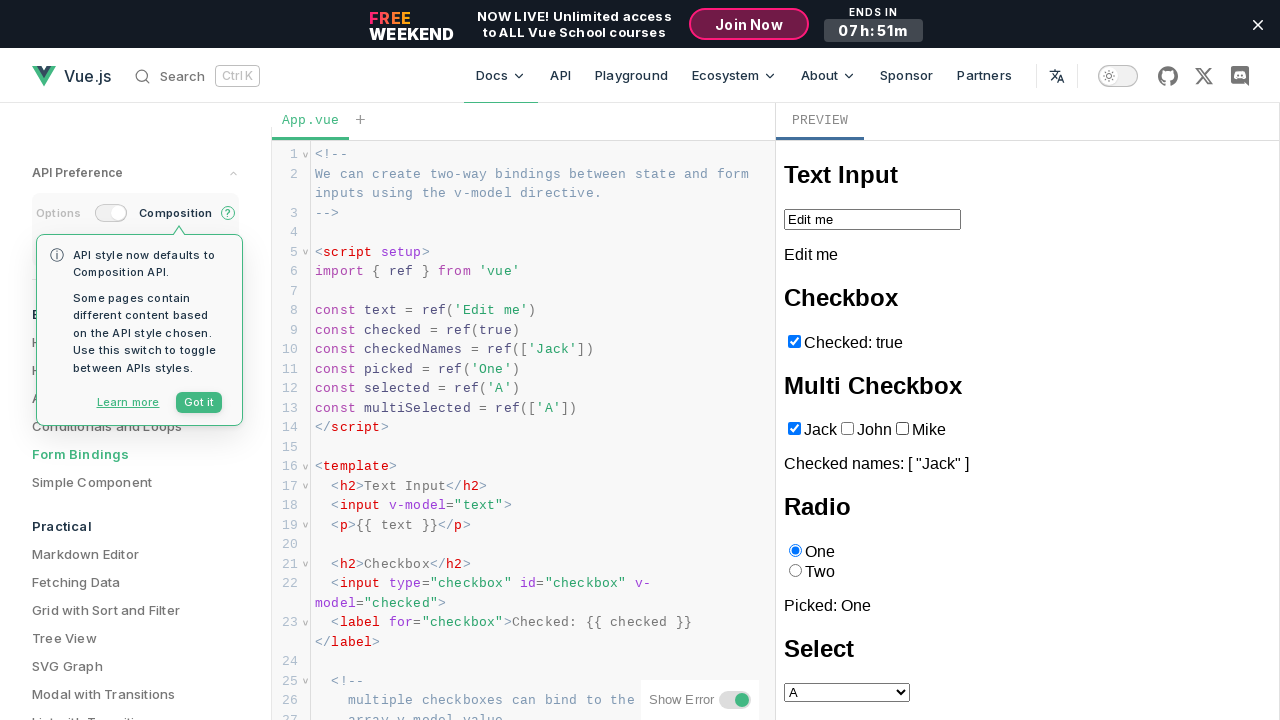

Verified Mike checkbox state is False
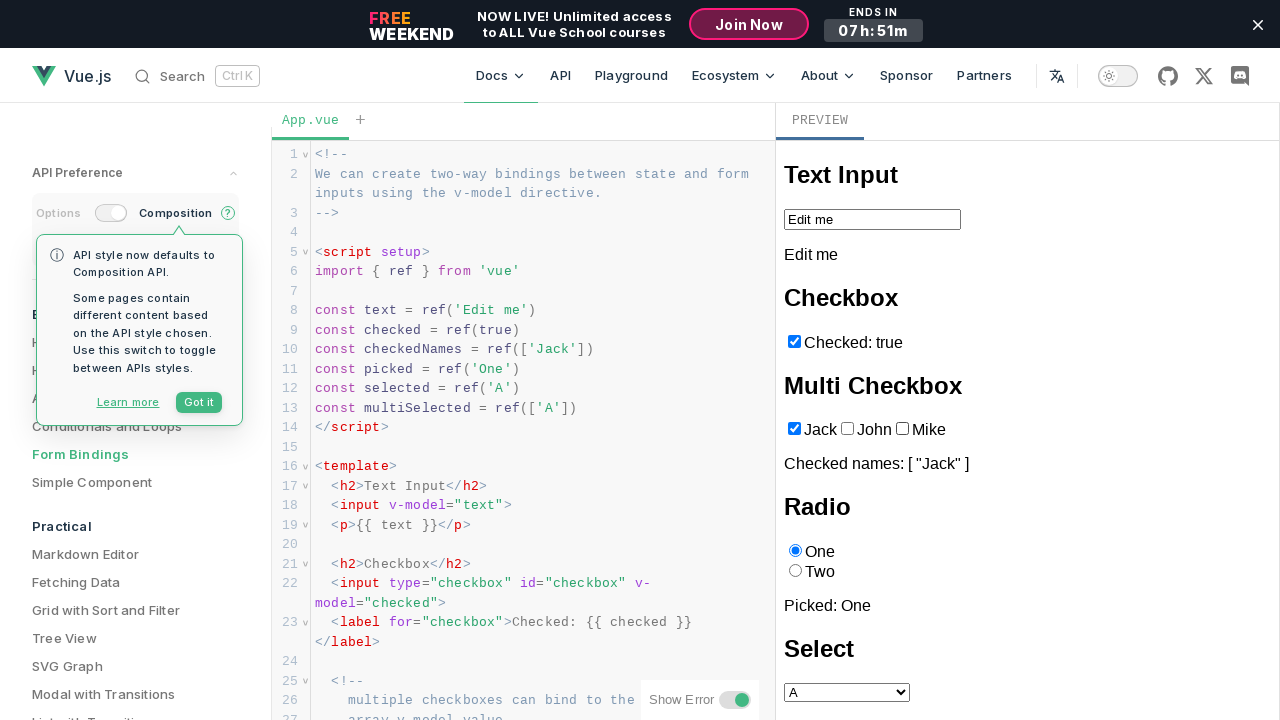

Retrieved output text for combination [True, False, False]
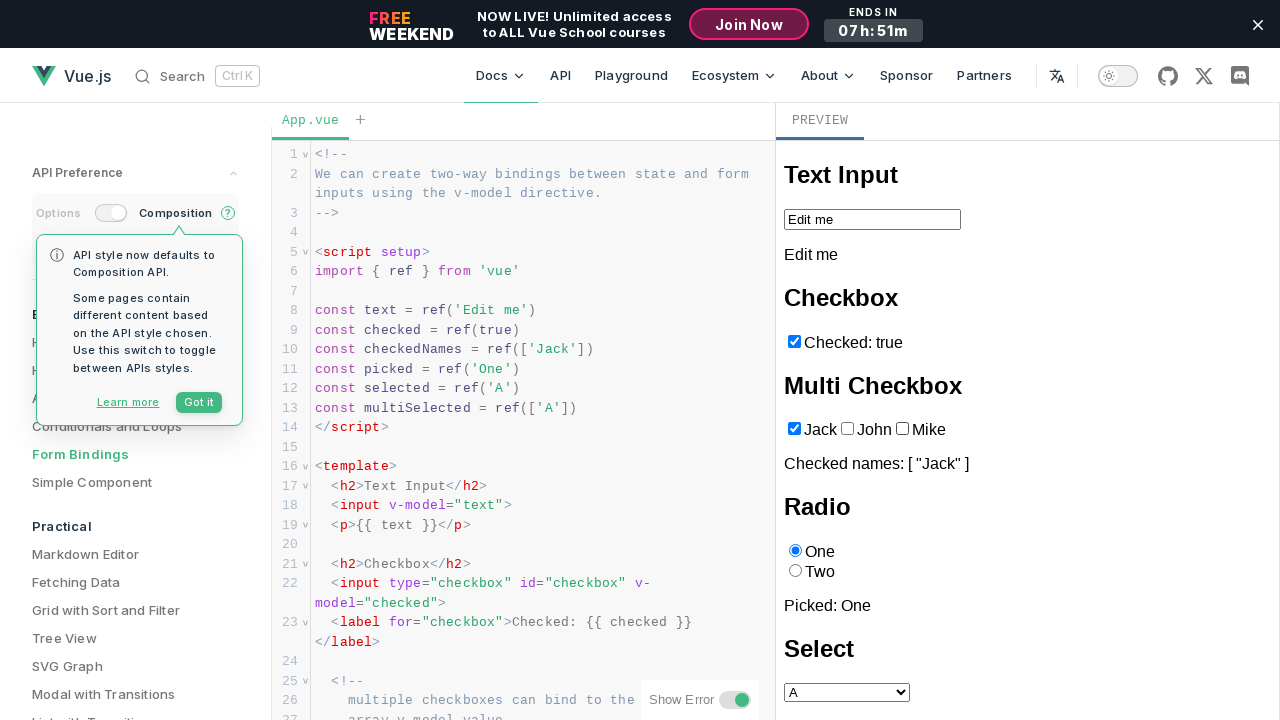

Verified output list matches expected checked names for combination [True, False, False]
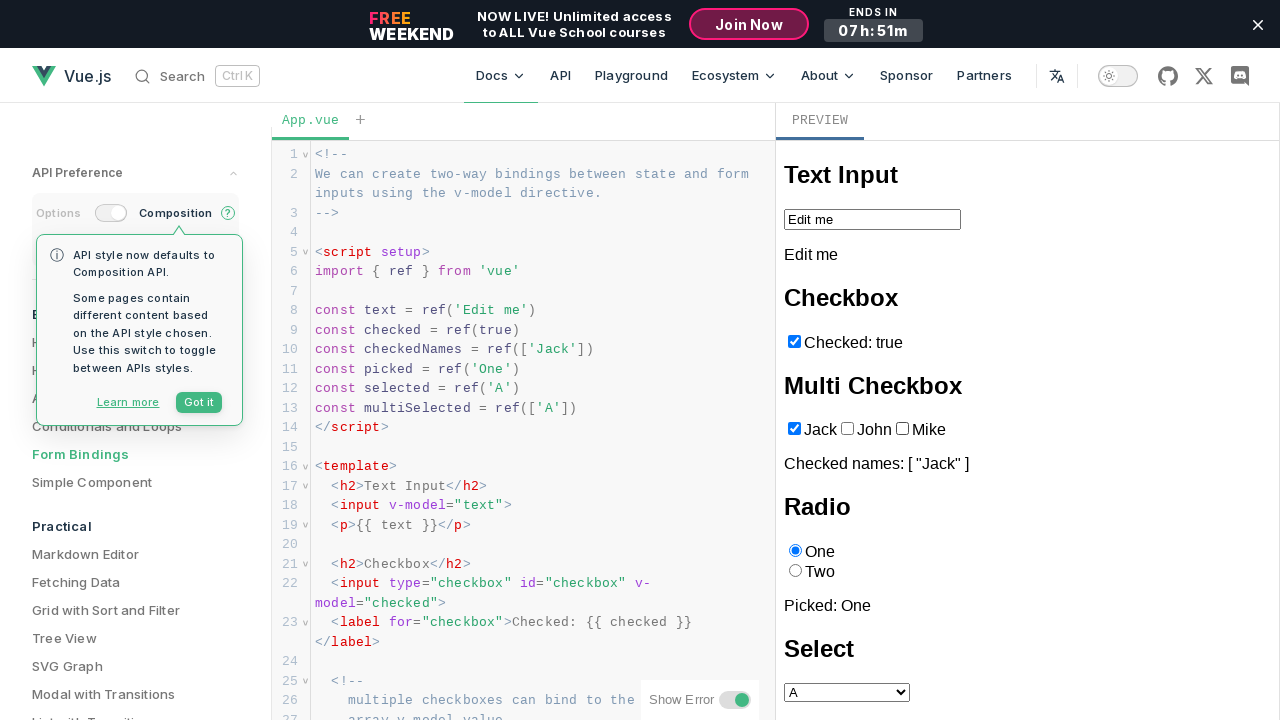

Checked Jack checkbox on iframe >> internal:control=enter-frame >> internal:role=checkbox[name="Jack"i]
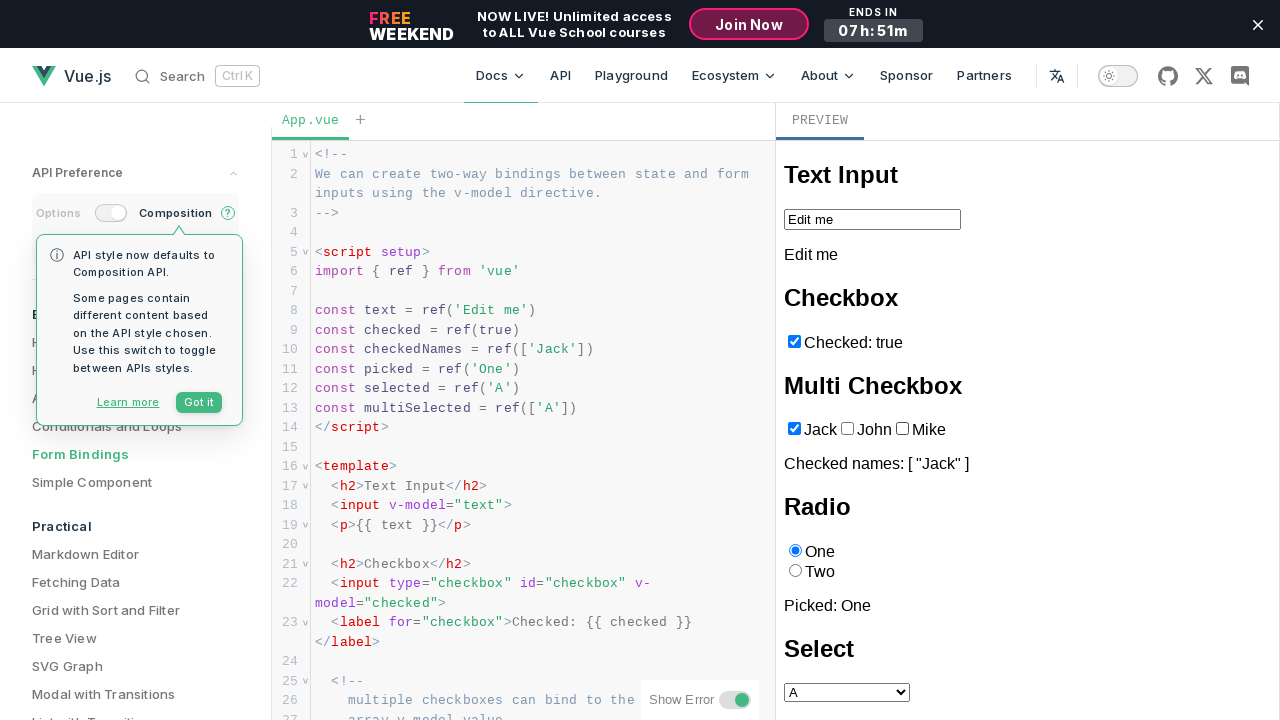

Unchecked John checkbox on iframe >> internal:control=enter-frame >> internal:role=checkbox[name="John"i]
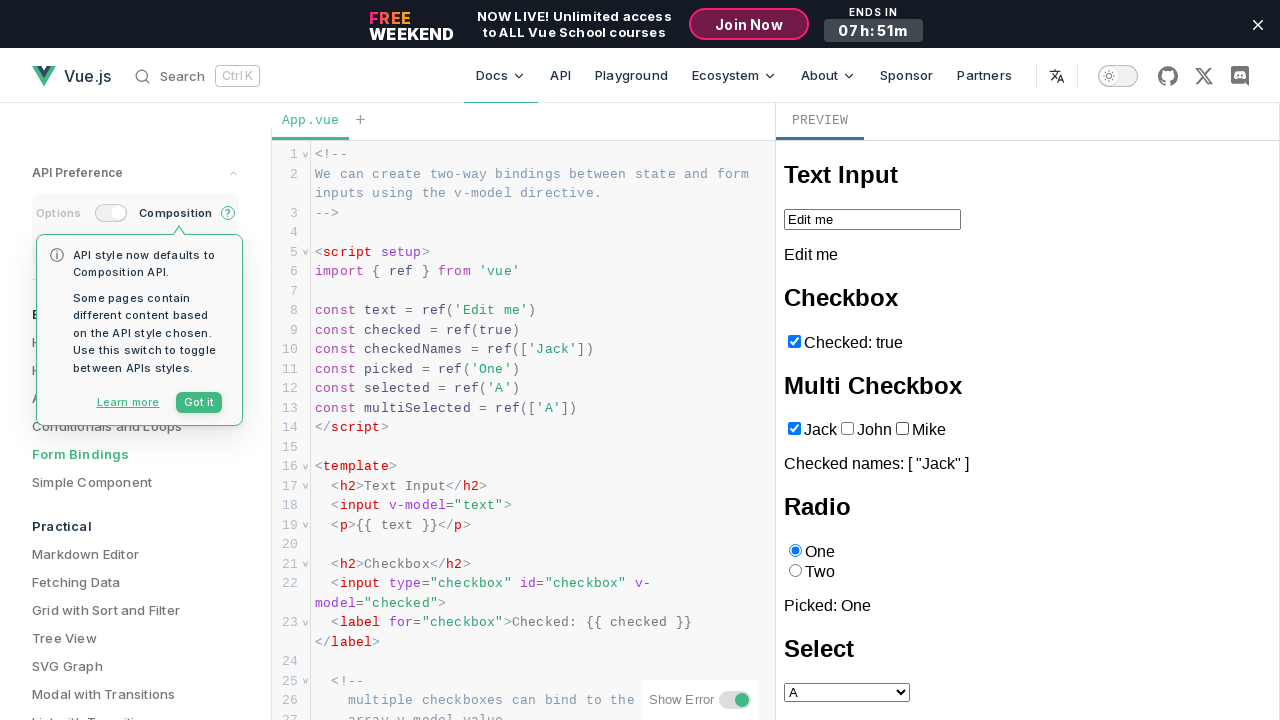

Checked Mike checkbox at (902, 429) on iframe >> internal:control=enter-frame >> internal:role=checkbox[name="Mike"i]
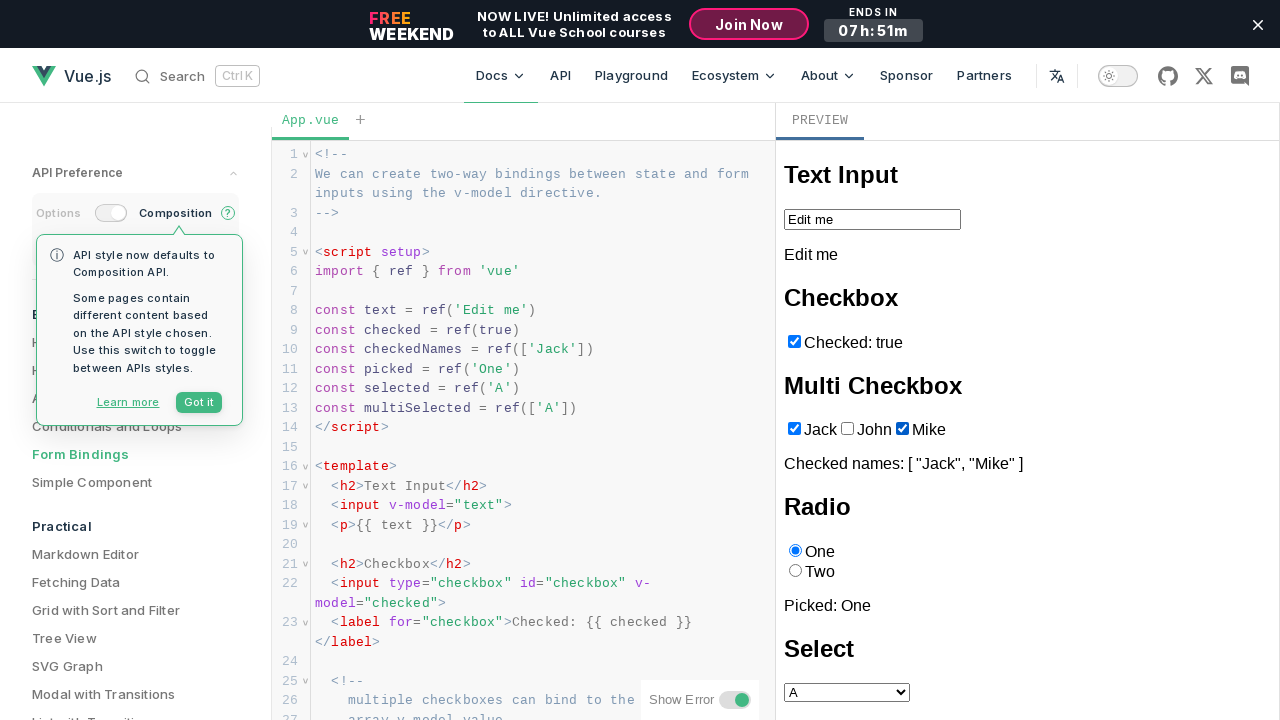

Verified Jack checkbox state is True
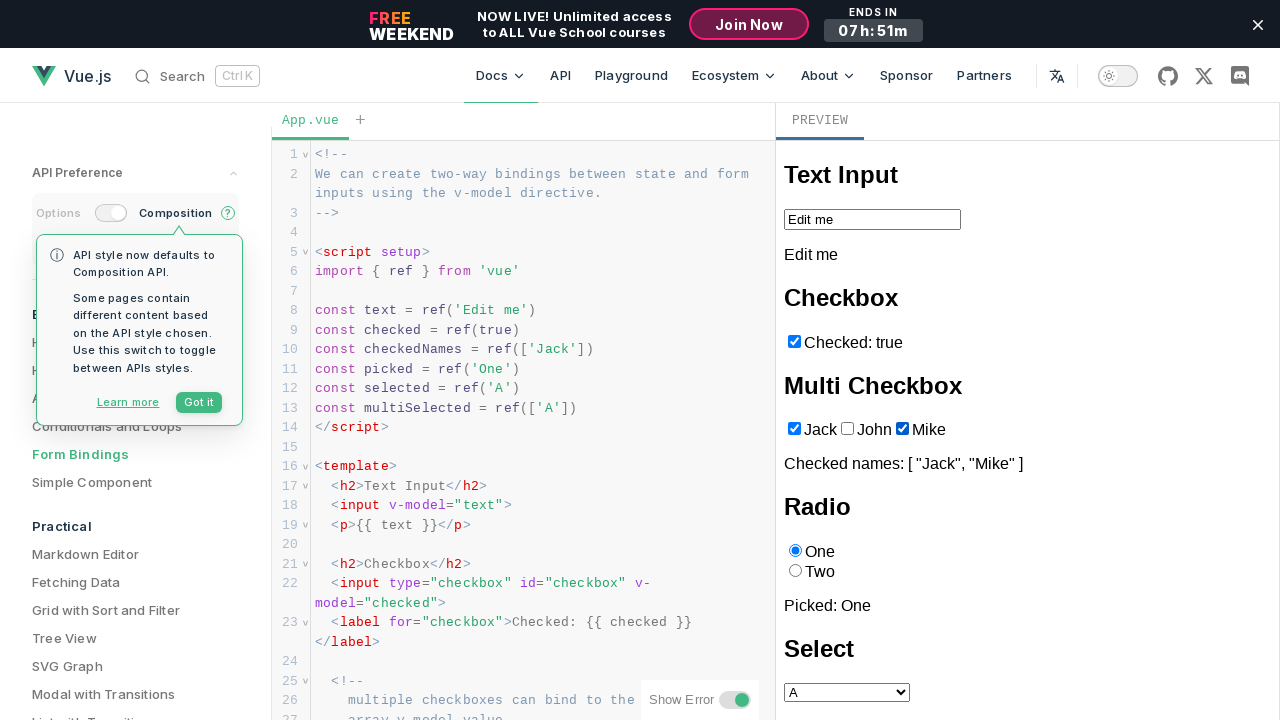

Verified John checkbox state is False
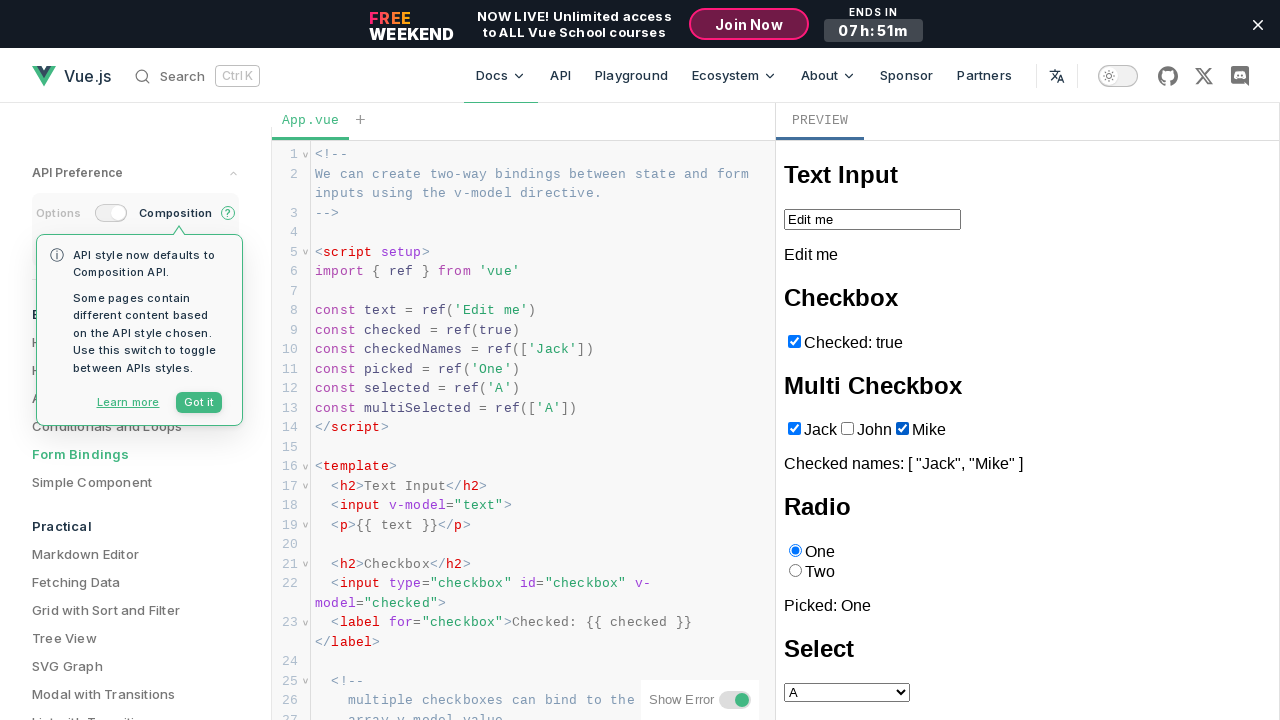

Verified Mike checkbox state is True
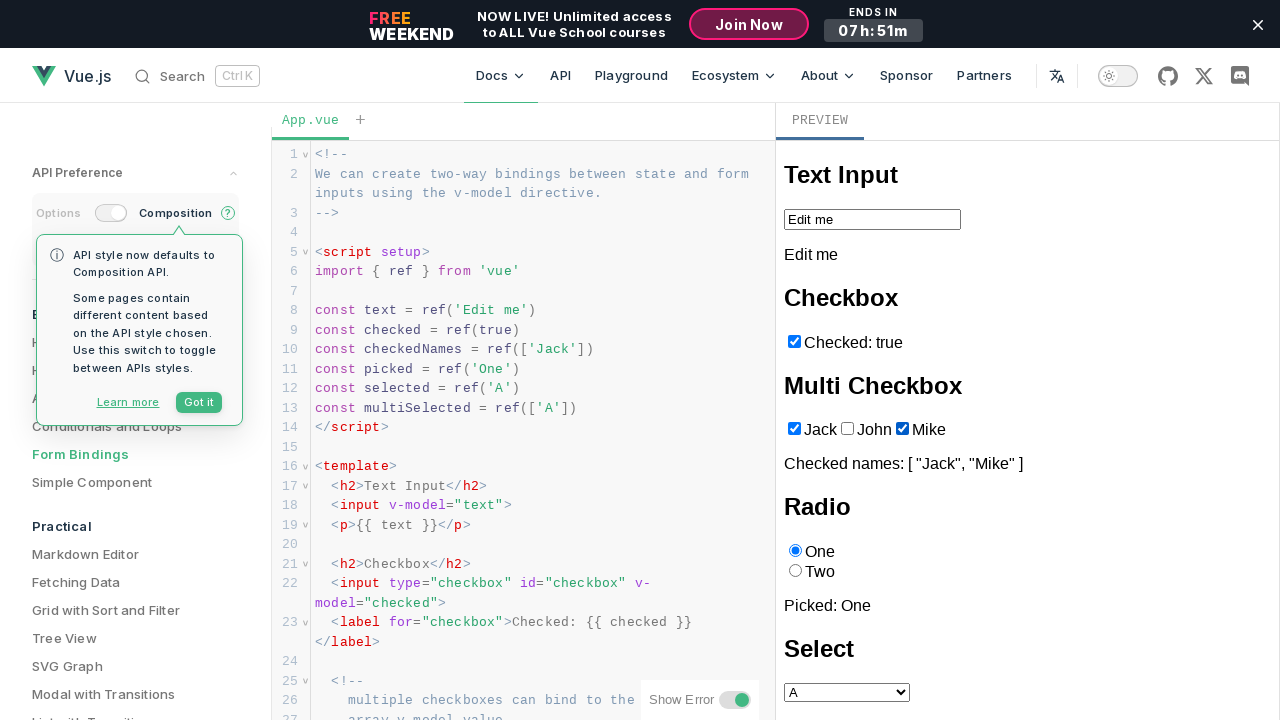

Retrieved output text for combination [True, False, True]
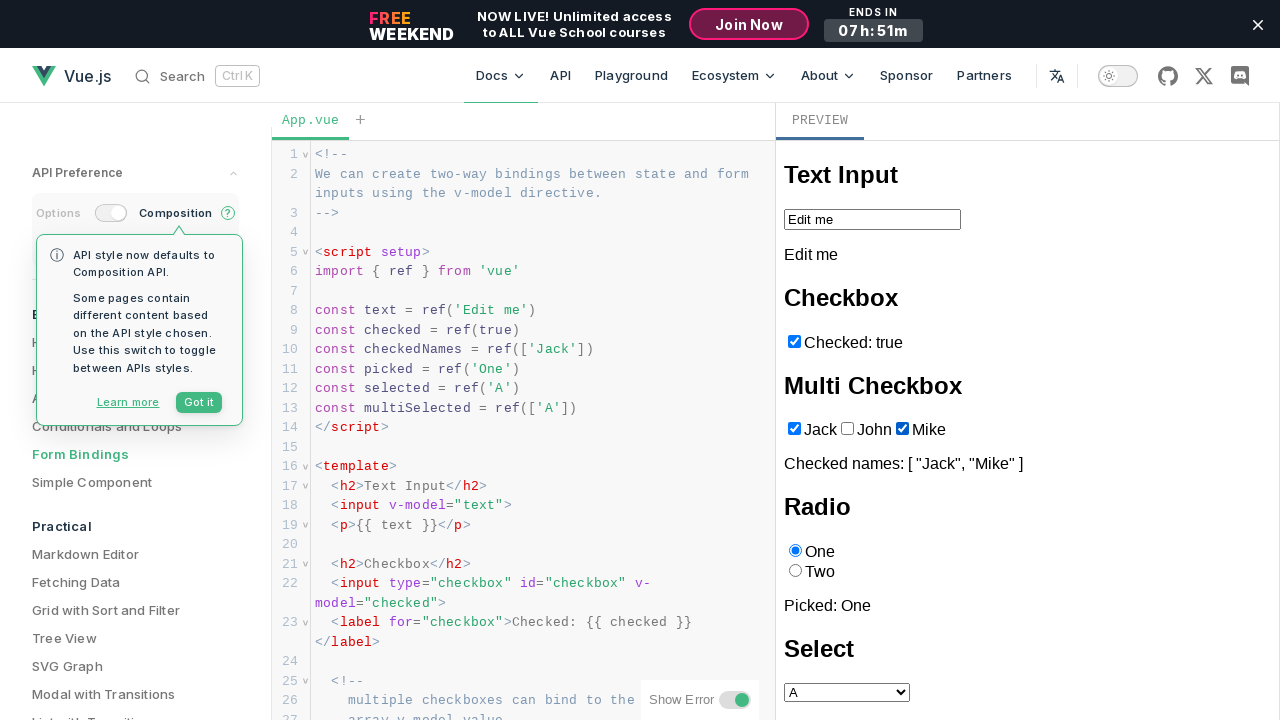

Verified output list matches expected checked names for combination [True, False, True]
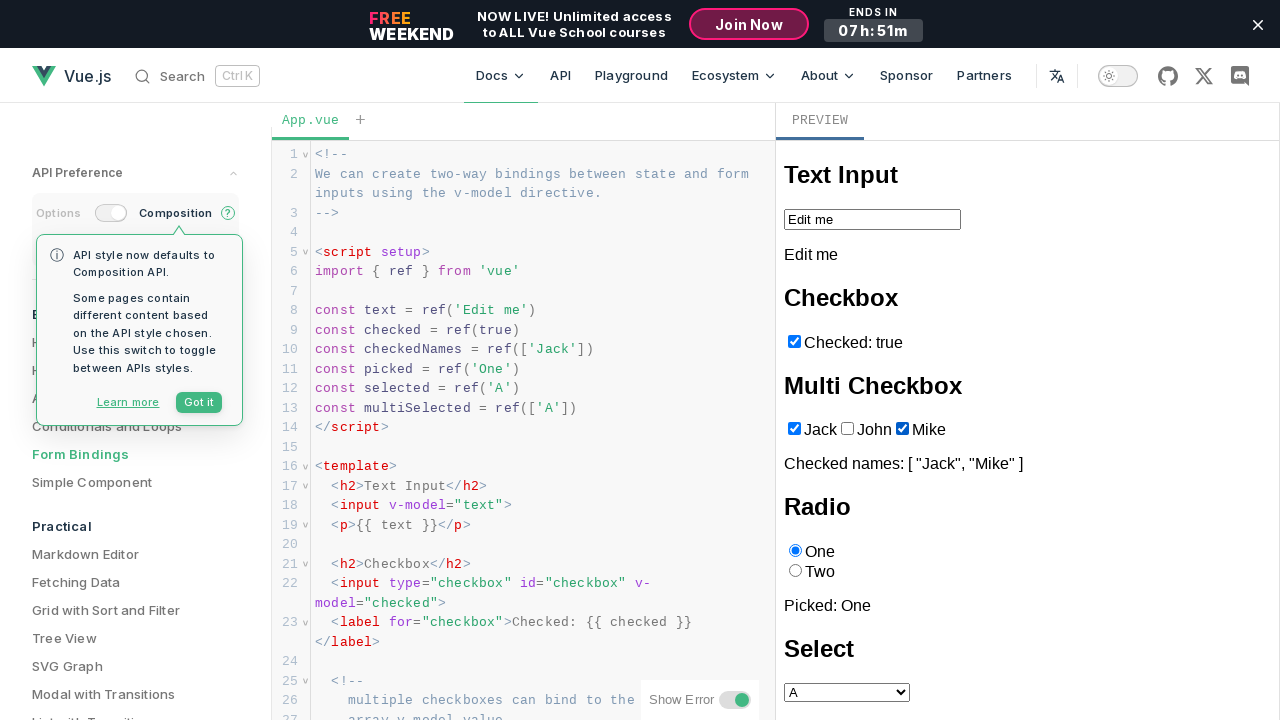

Checked Jack checkbox on iframe >> internal:control=enter-frame >> internal:role=checkbox[name="Jack"i]
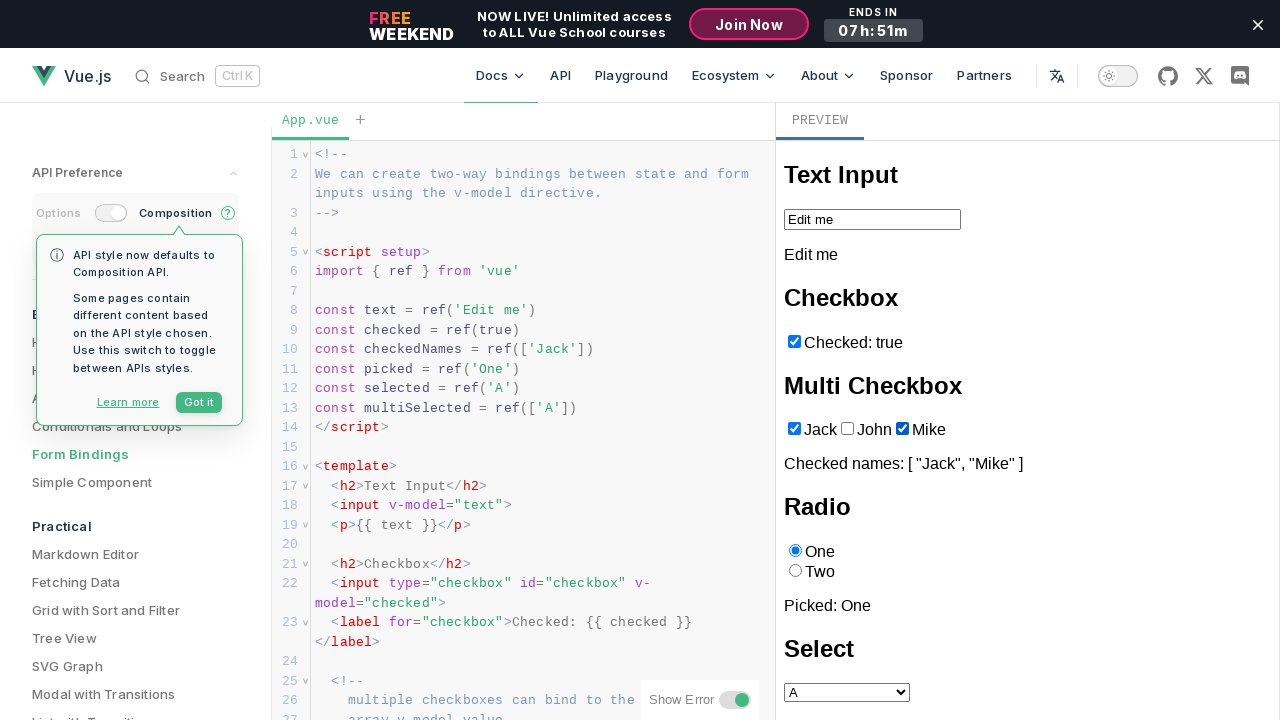

Checked John checkbox at (847, 429) on iframe >> internal:control=enter-frame >> internal:role=checkbox[name="John"i]
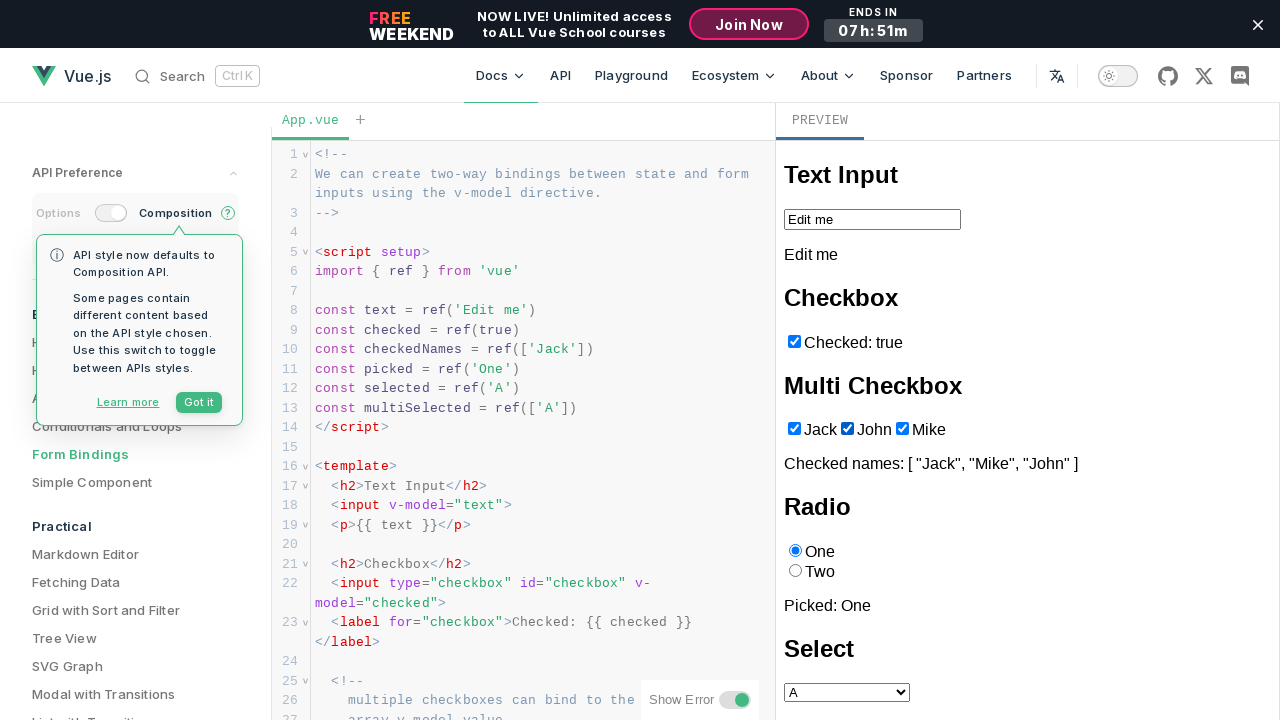

Unchecked Mike checkbox at (902, 429) on iframe >> internal:control=enter-frame >> internal:role=checkbox[name="Mike"i]
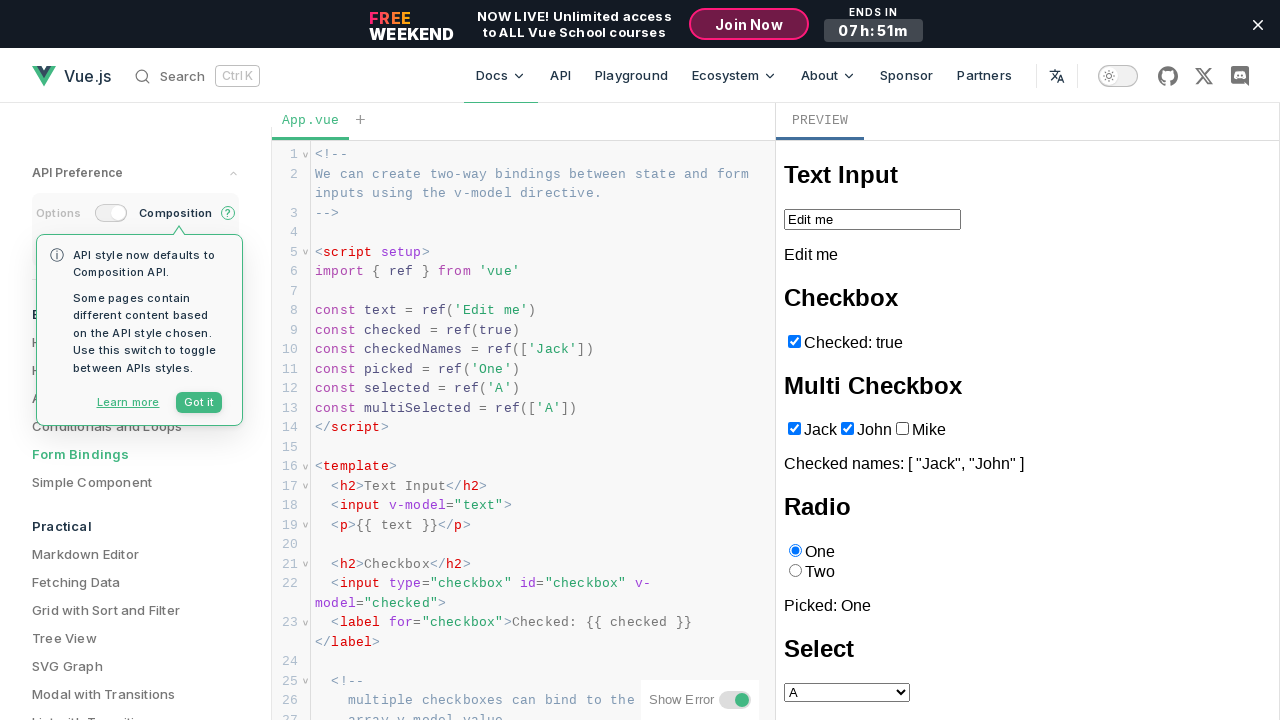

Verified Jack checkbox state is True
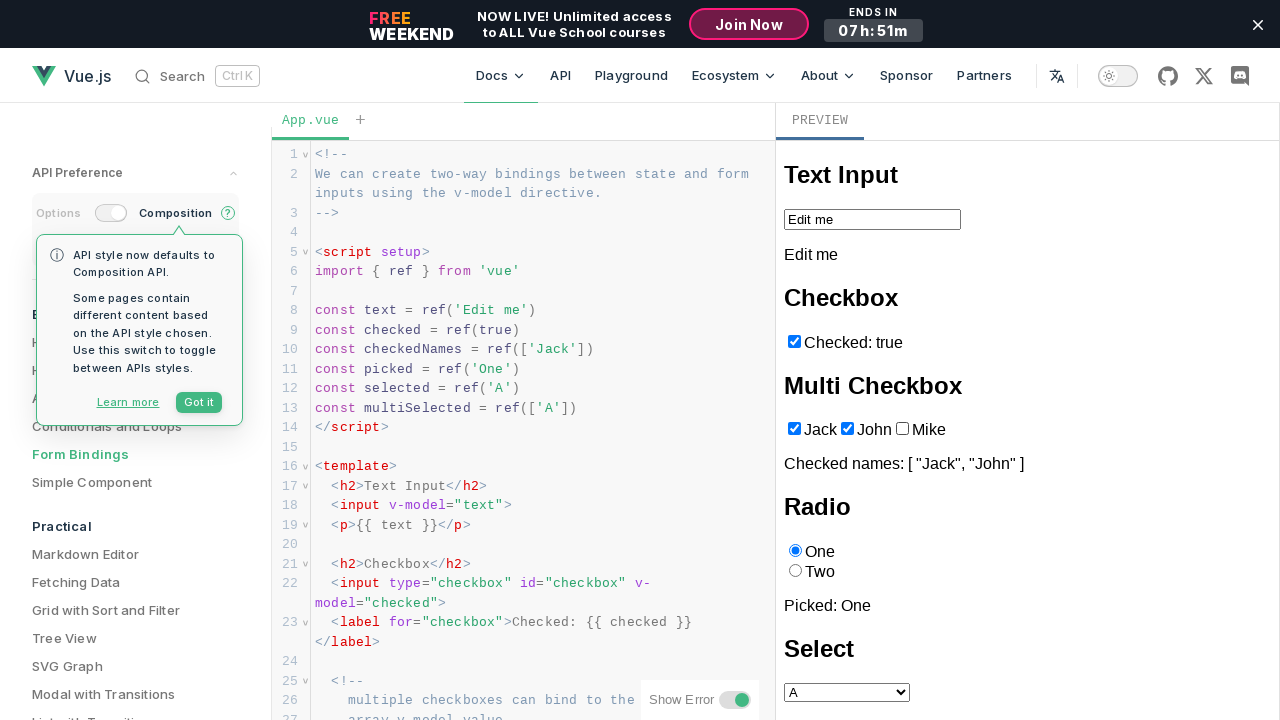

Verified John checkbox state is True
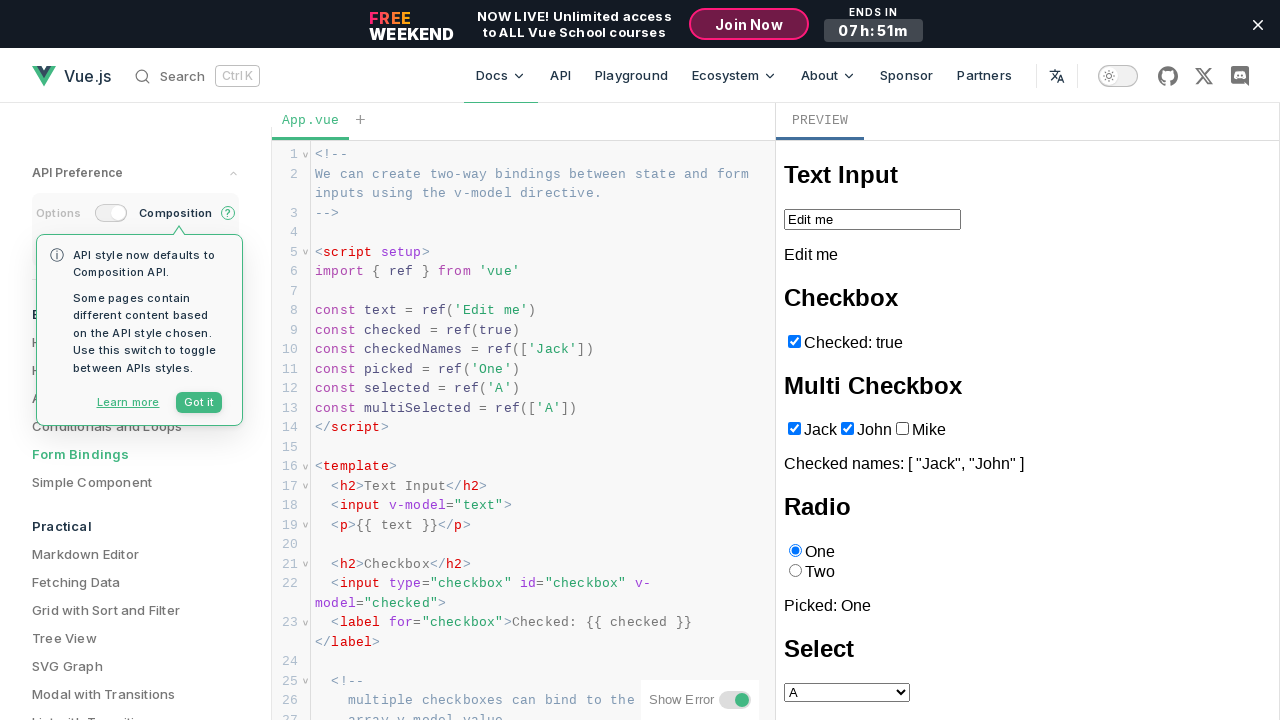

Verified Mike checkbox state is False
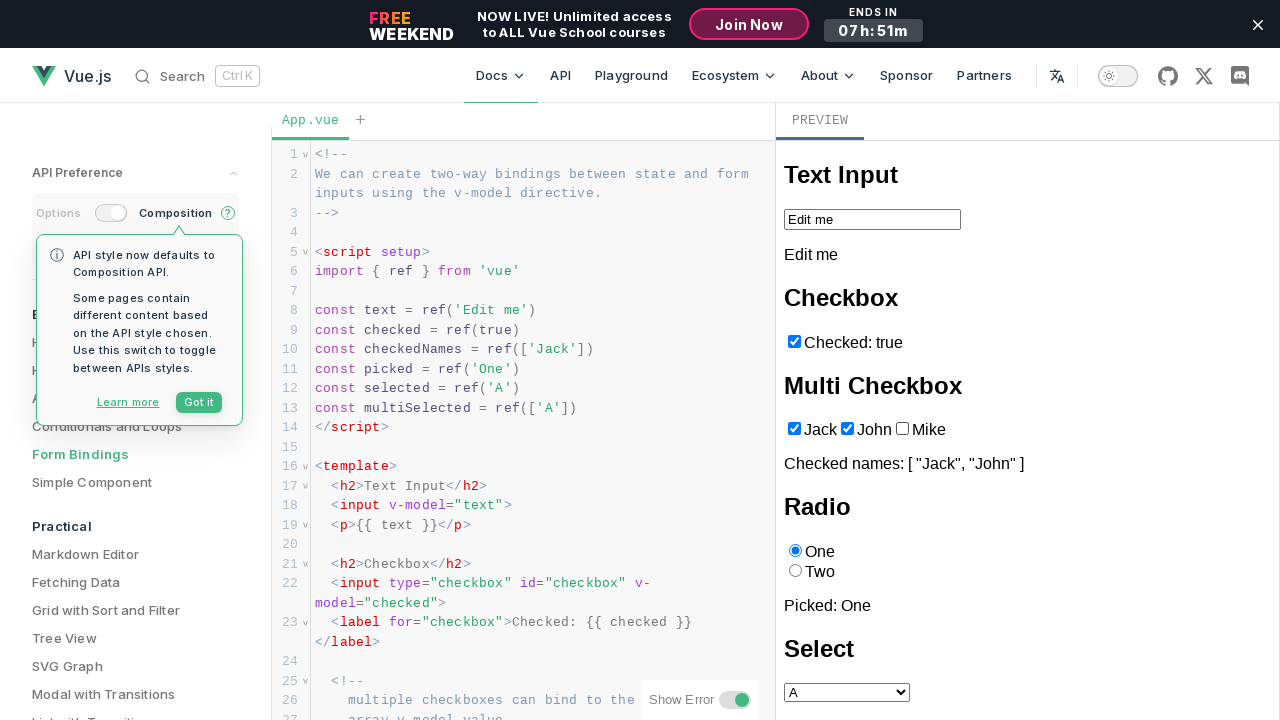

Retrieved output text for combination [True, True, False]
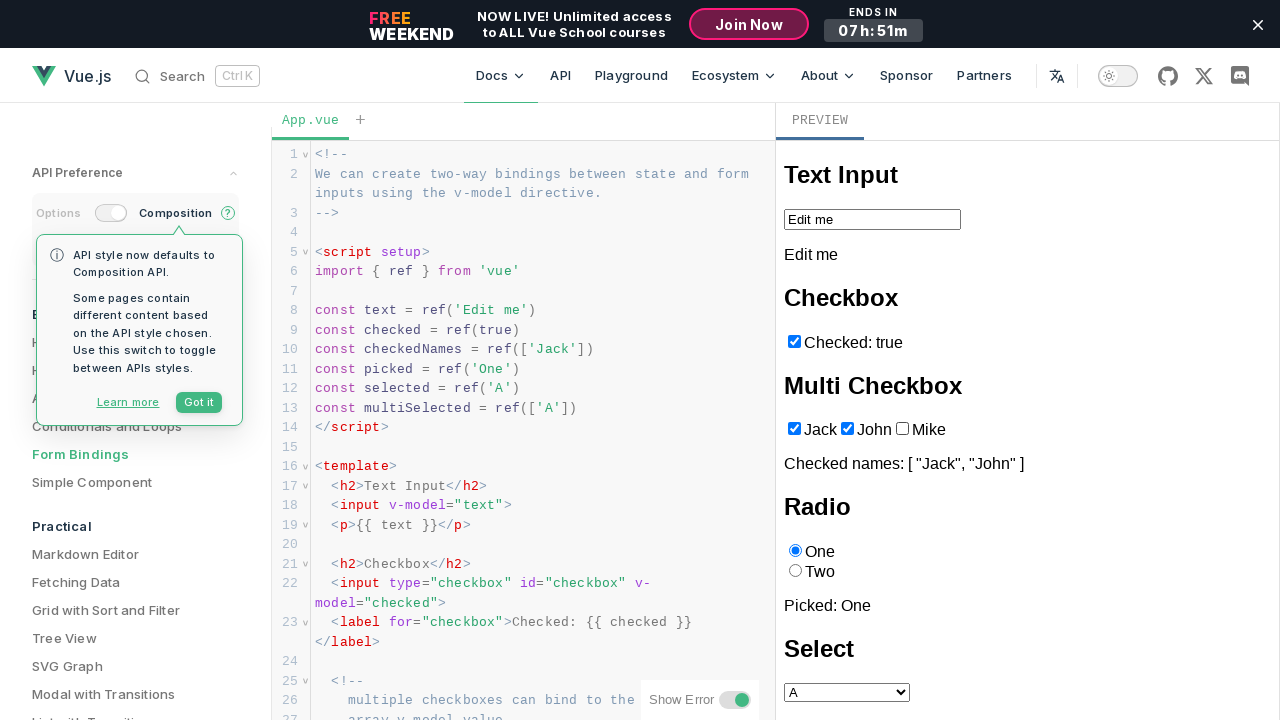

Verified output list matches expected checked names for combination [True, True, False]
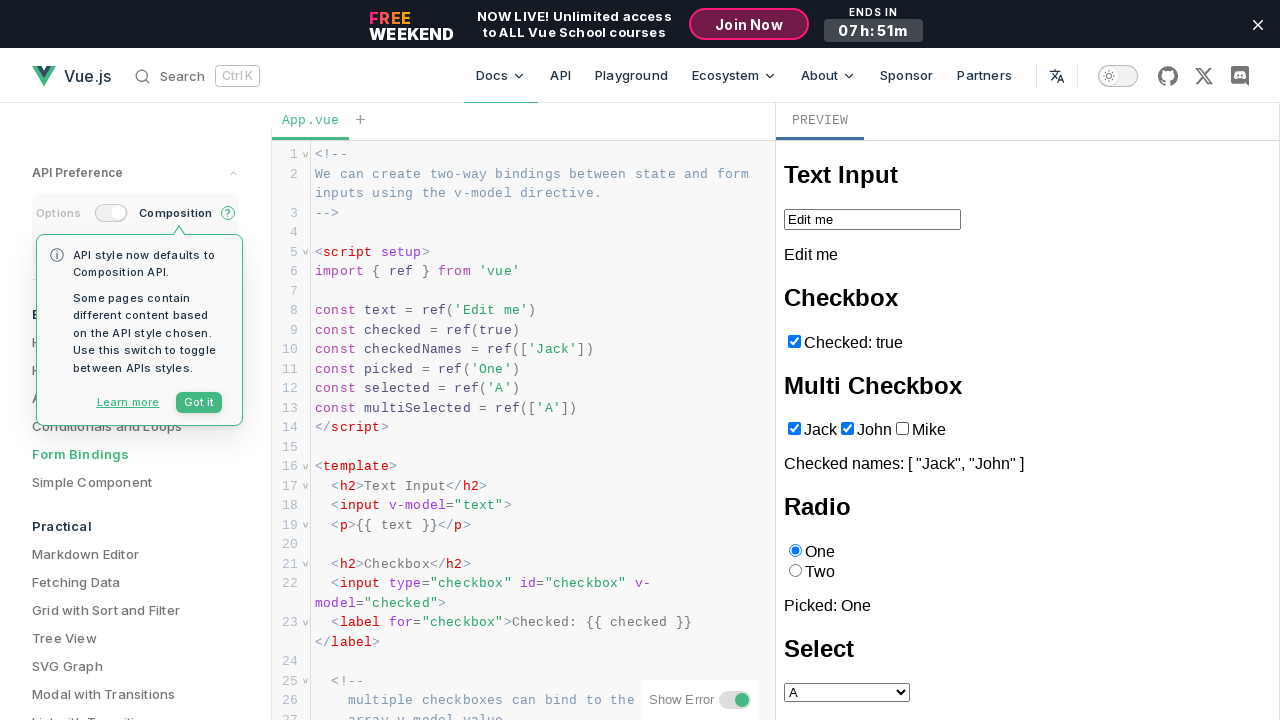

Checked Jack checkbox on iframe >> internal:control=enter-frame >> internal:role=checkbox[name="Jack"i]
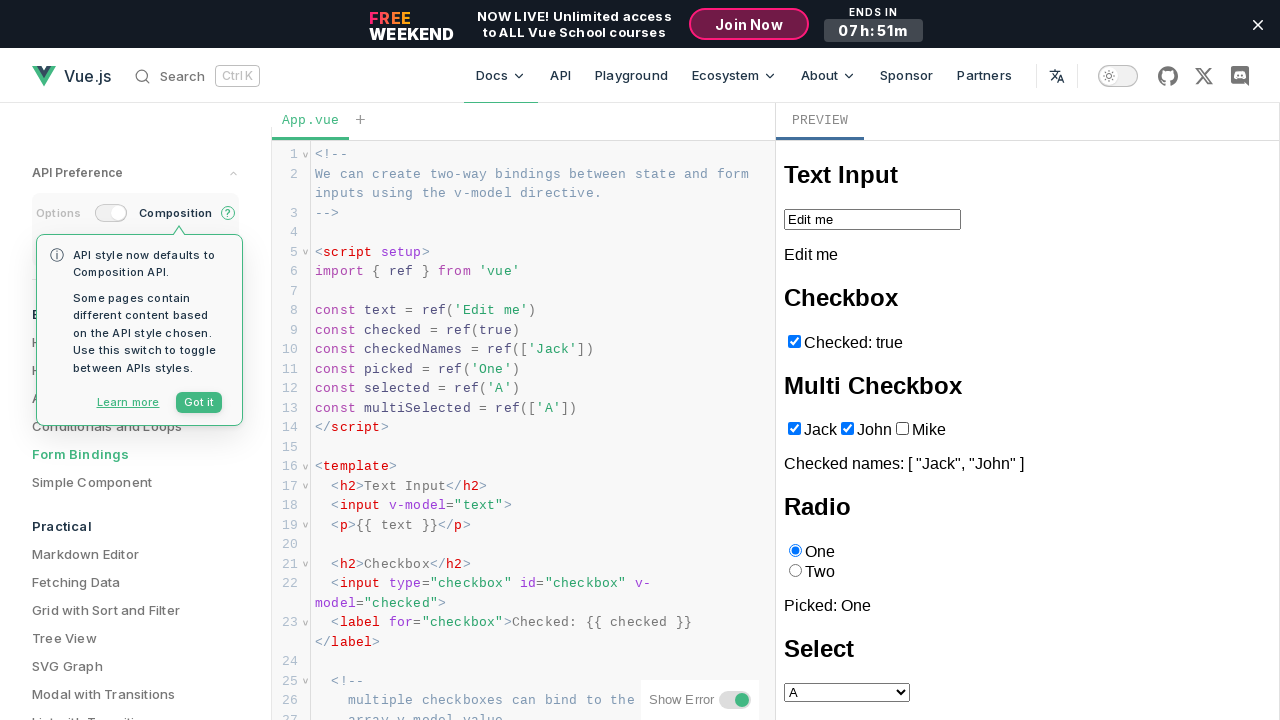

Checked John checkbox on iframe >> internal:control=enter-frame >> internal:role=checkbox[name="John"i]
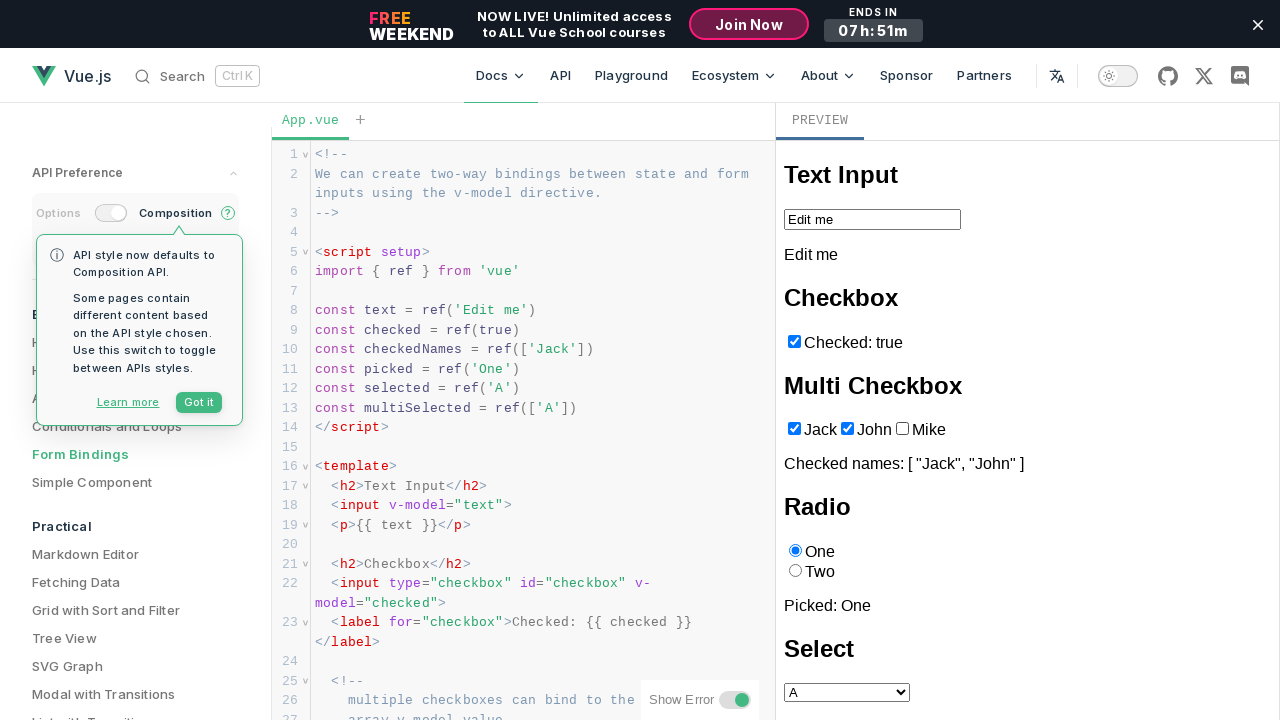

Checked Mike checkbox at (902, 429) on iframe >> internal:control=enter-frame >> internal:role=checkbox[name="Mike"i]
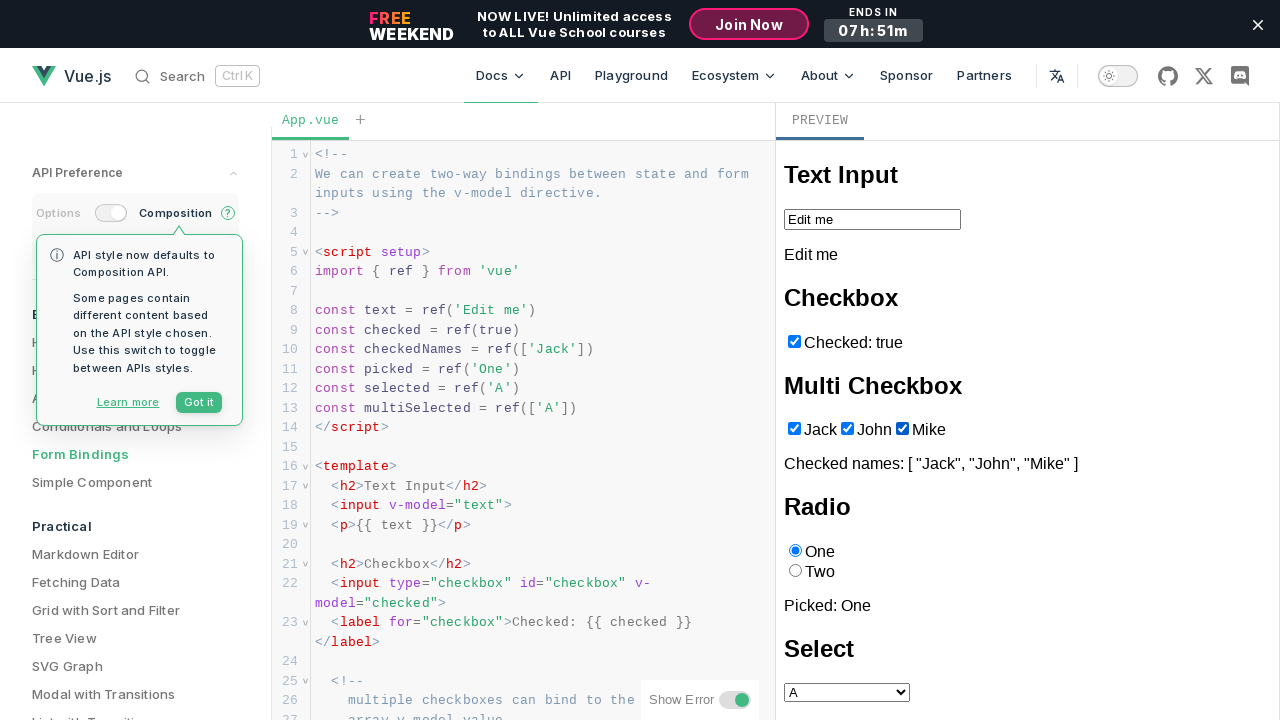

Verified Jack checkbox state is True
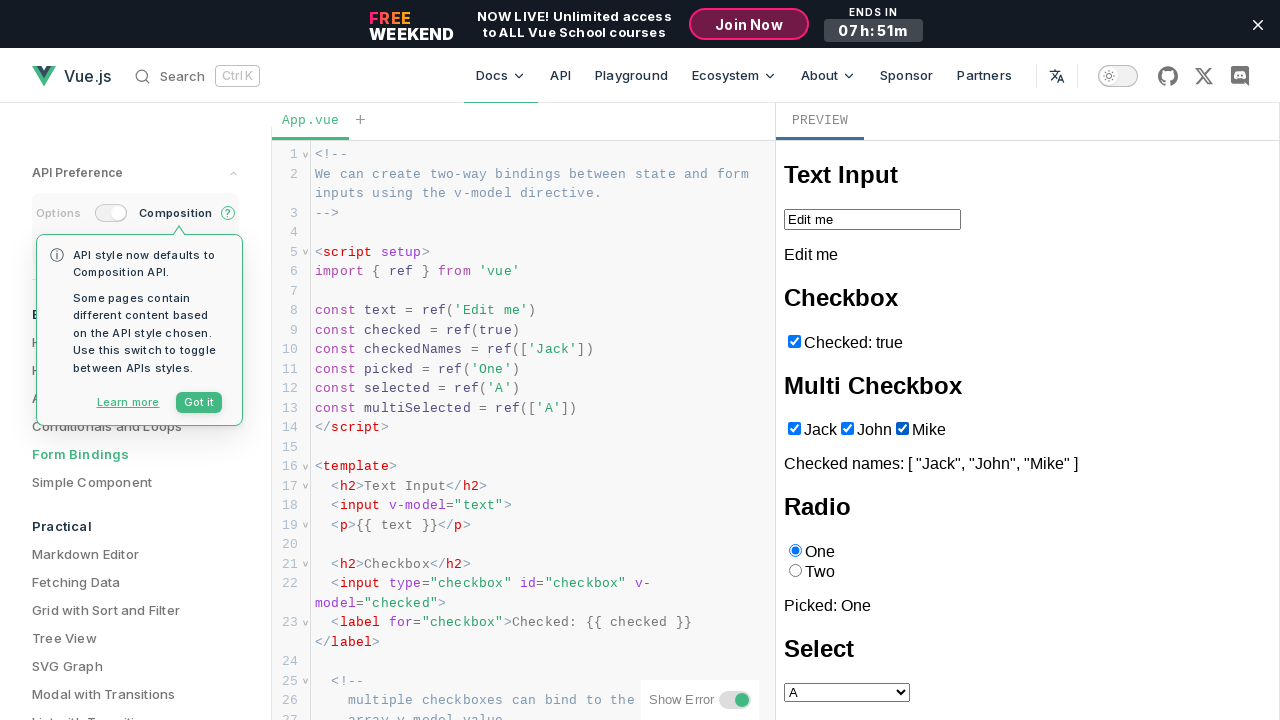

Verified John checkbox state is True
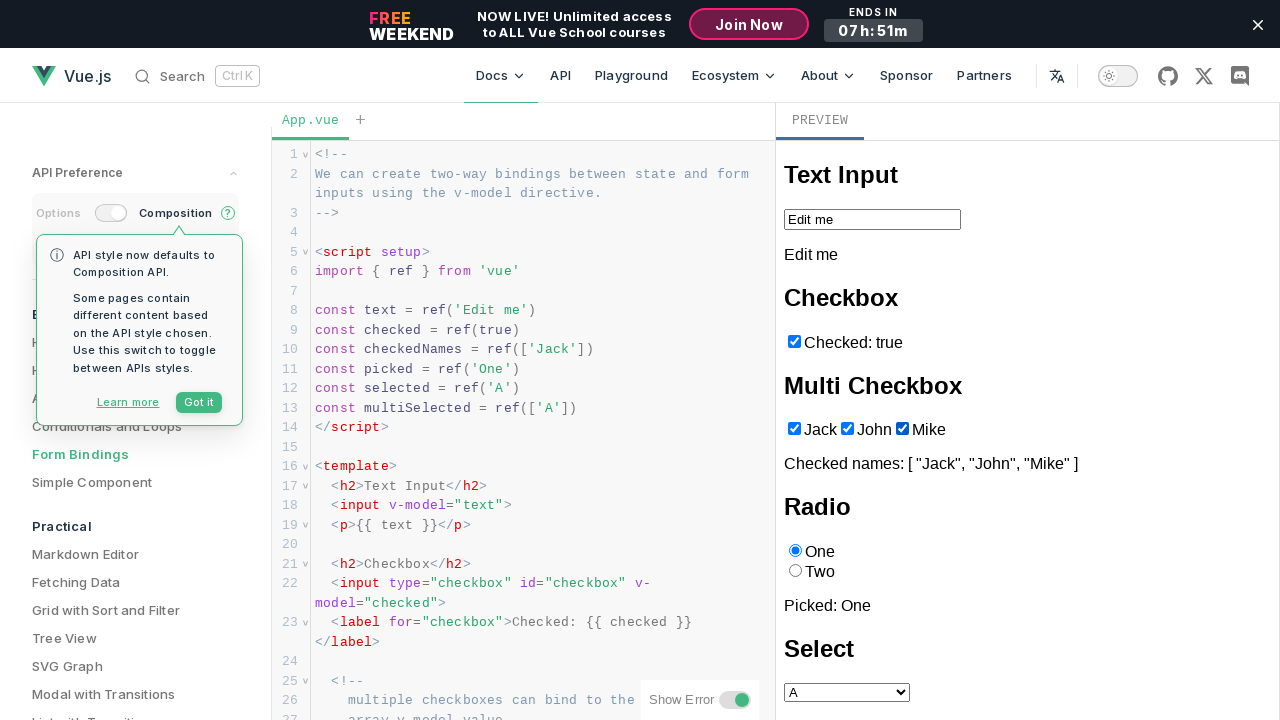

Verified Mike checkbox state is True
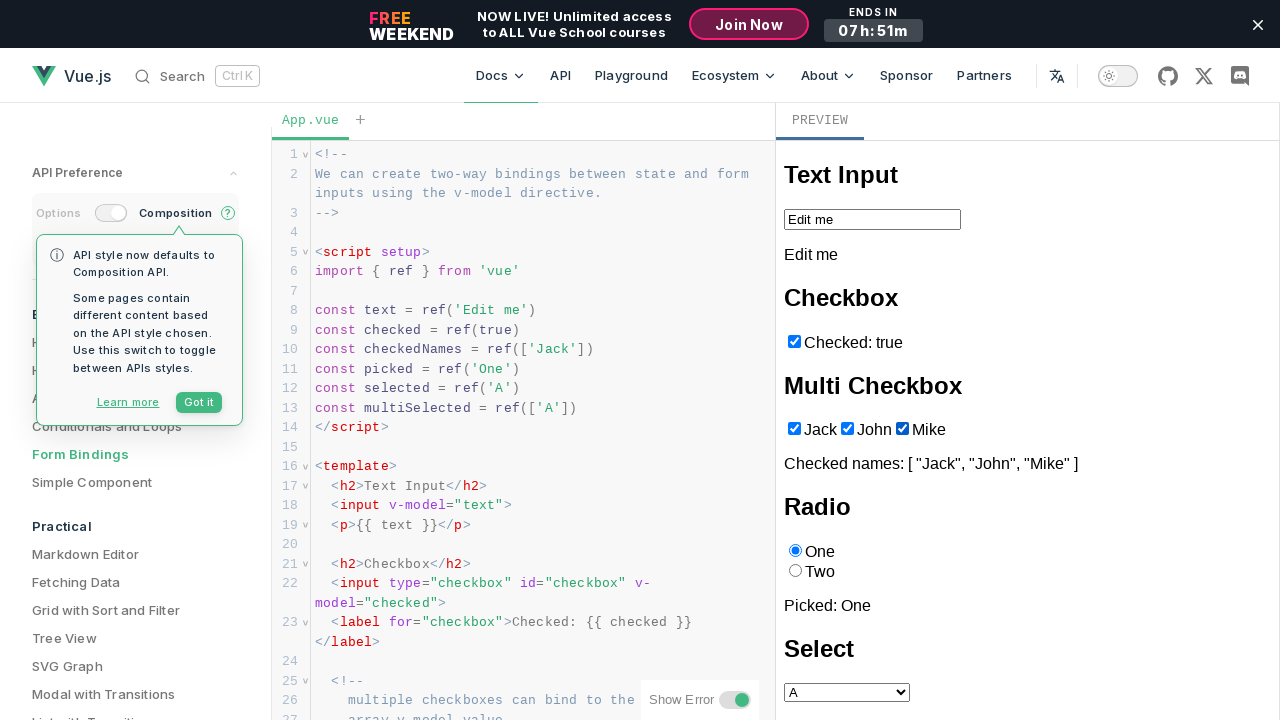

Retrieved output text for combination [True, True, True]
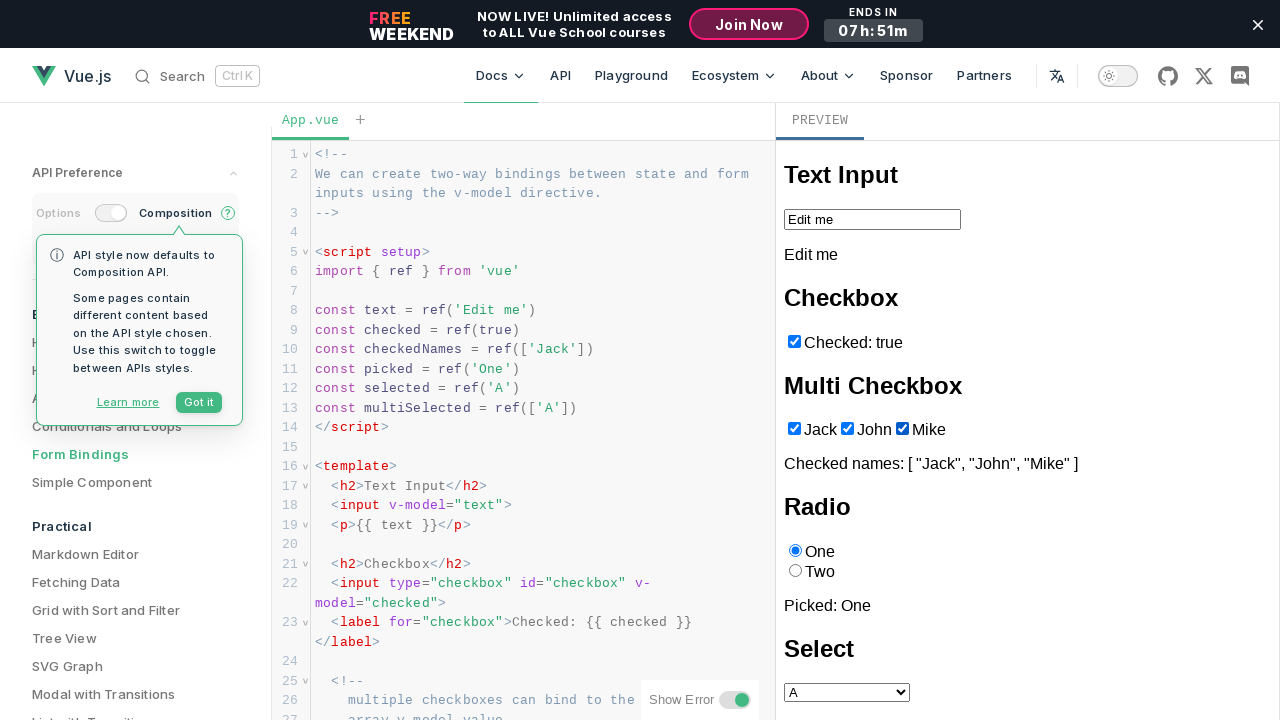

Verified output list matches expected checked names for combination [True, True, True]
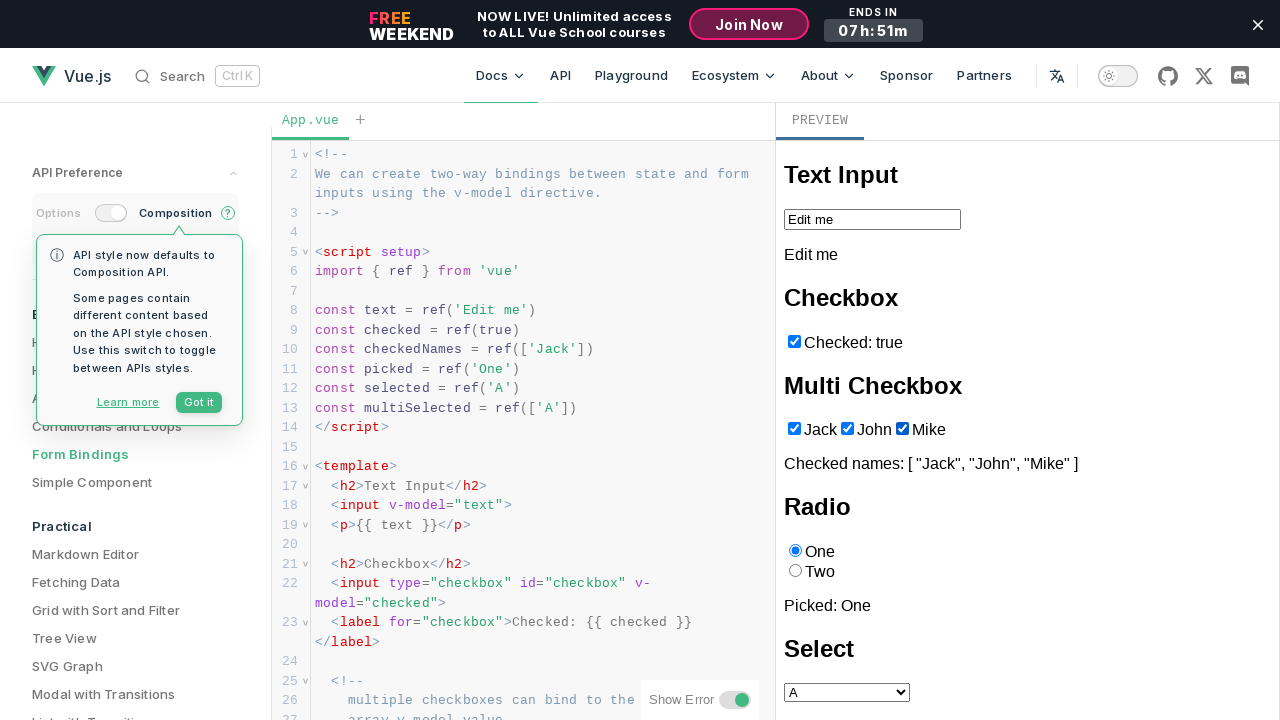

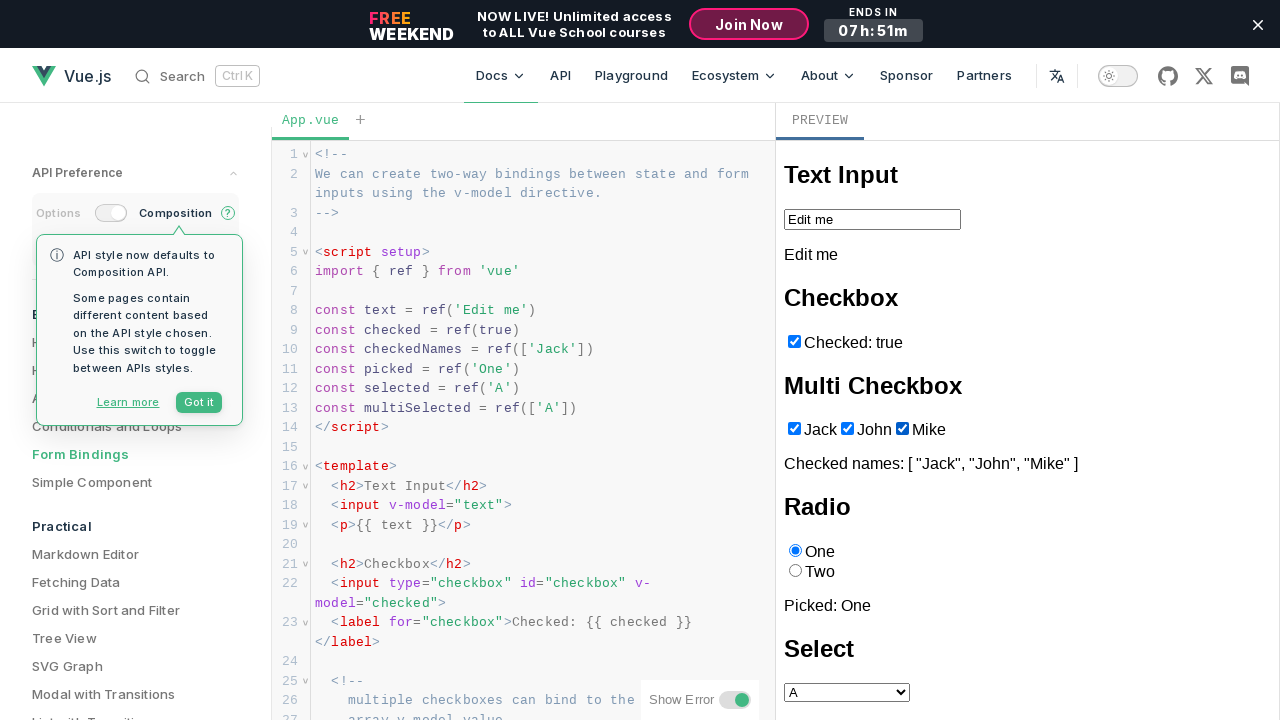